Tests multiple checkboxes (Jack, John, Mike) by iterating through all possible combinations of checked/unchecked states and verifying the output list updates correctly

Starting URL: https://vuejs.org/examples/#form-bindings

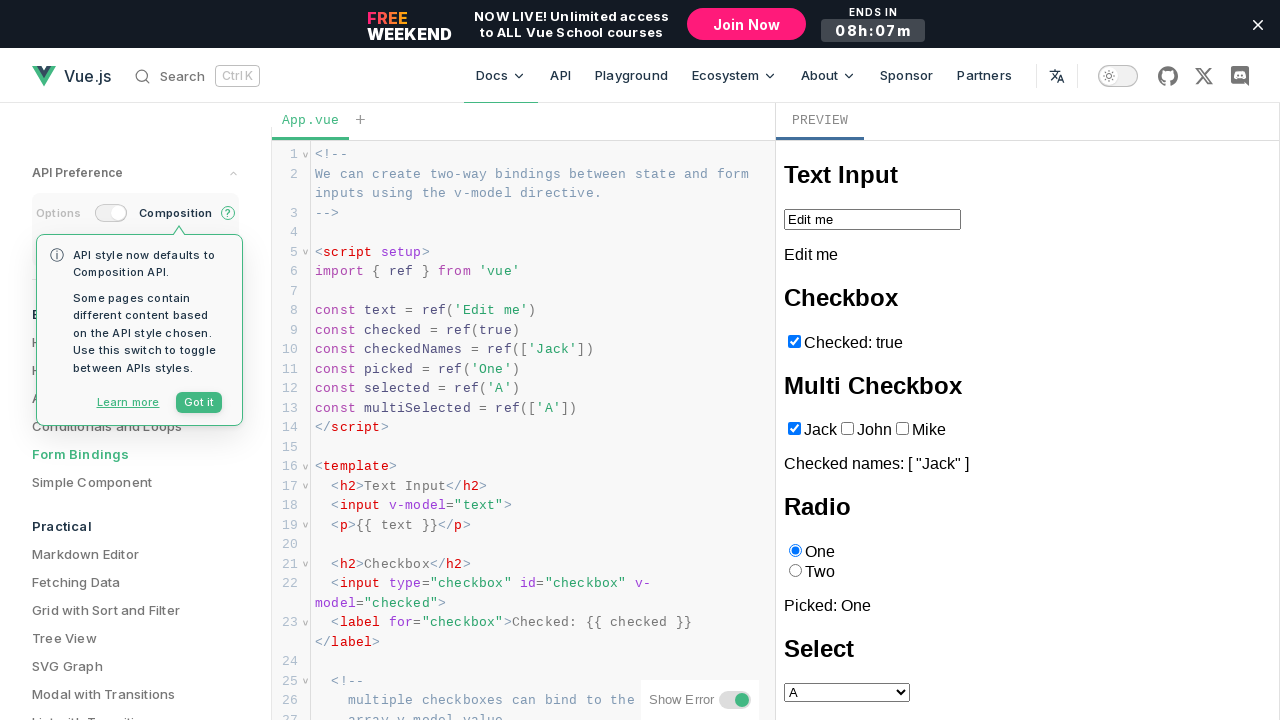

Located iframe for form bindings example
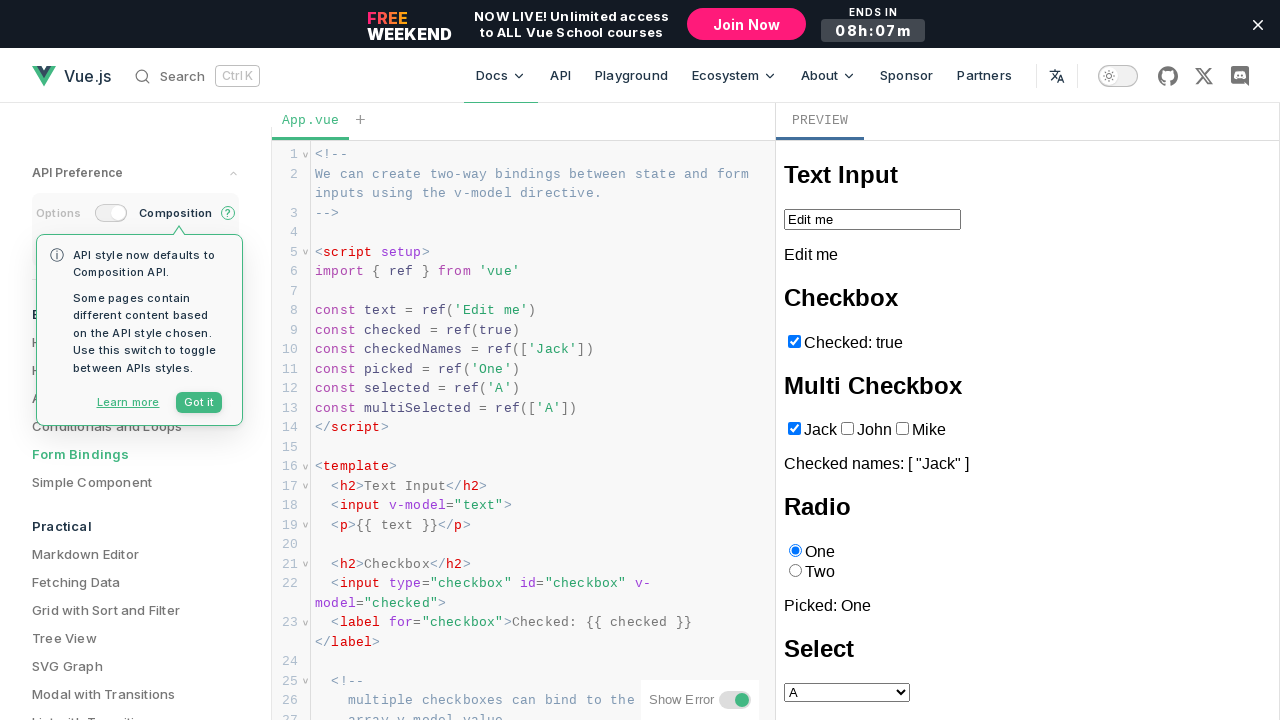

Unchecked 'Jack' checkbox at (794, 429) on iframe >> internal:control=enter-frame >> internal:role=checkbox[name="Jack"i]
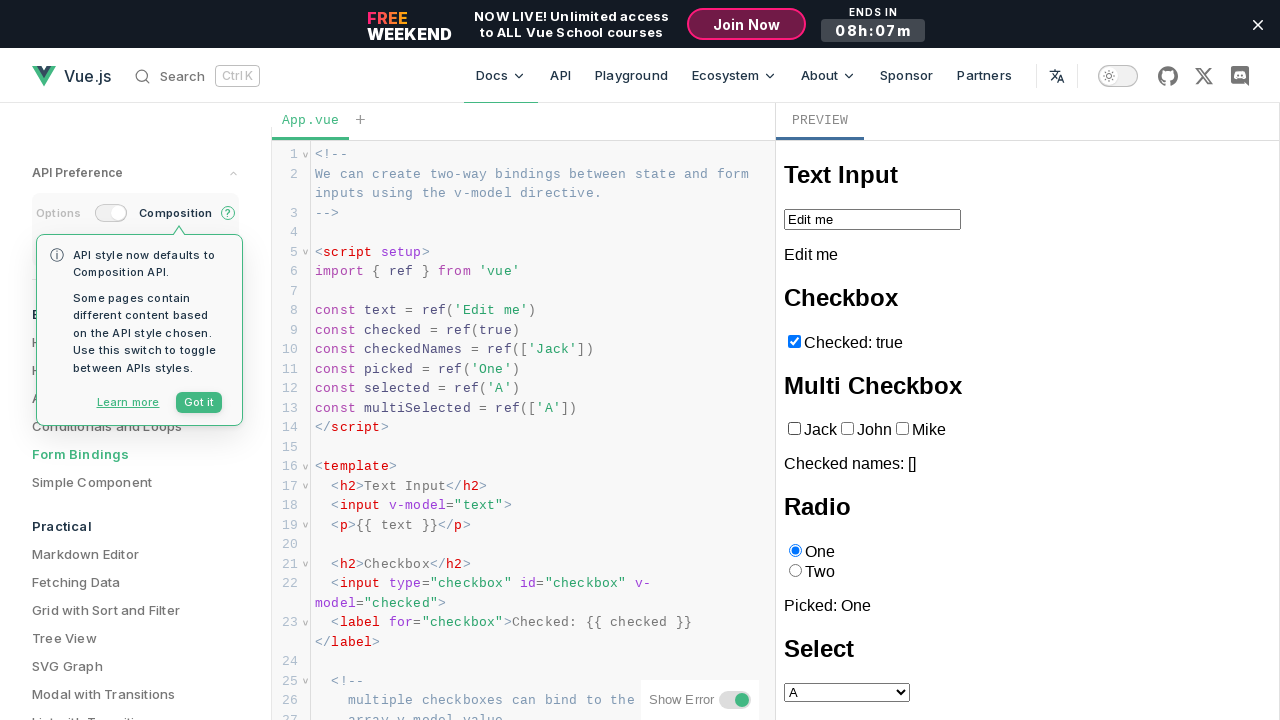

Unchecked 'John' checkbox on iframe >> internal:control=enter-frame >> internal:role=checkbox[name="John"i]
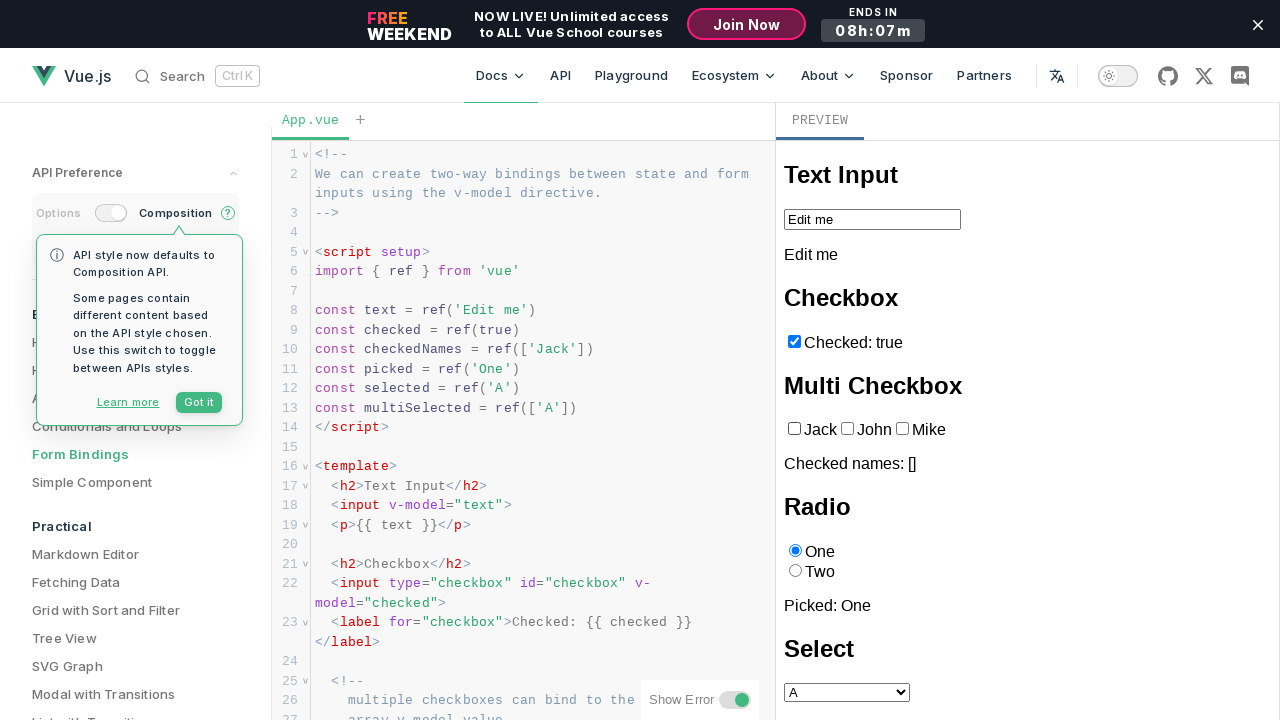

Unchecked 'Mike' checkbox on iframe >> internal:control=enter-frame >> internal:role=checkbox[name="Mike"i]
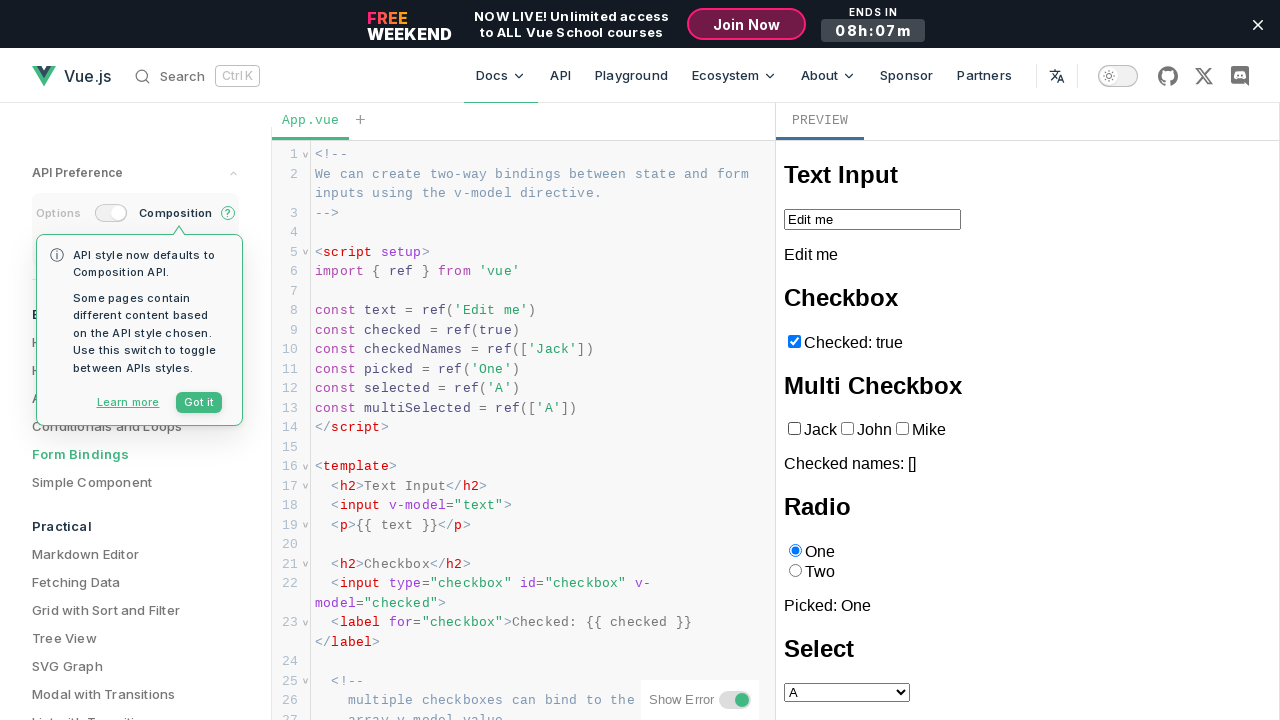

Verified 'Jack' checkbox state is False
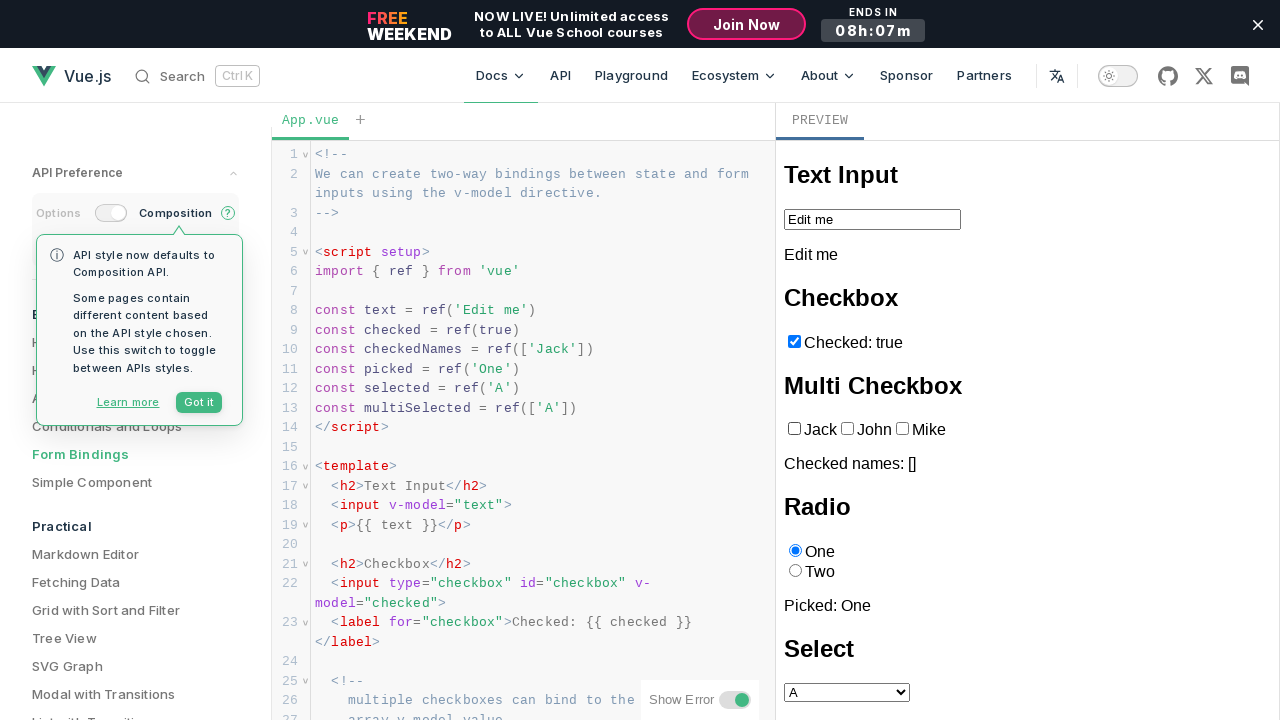

Verified 'John' checkbox state is False
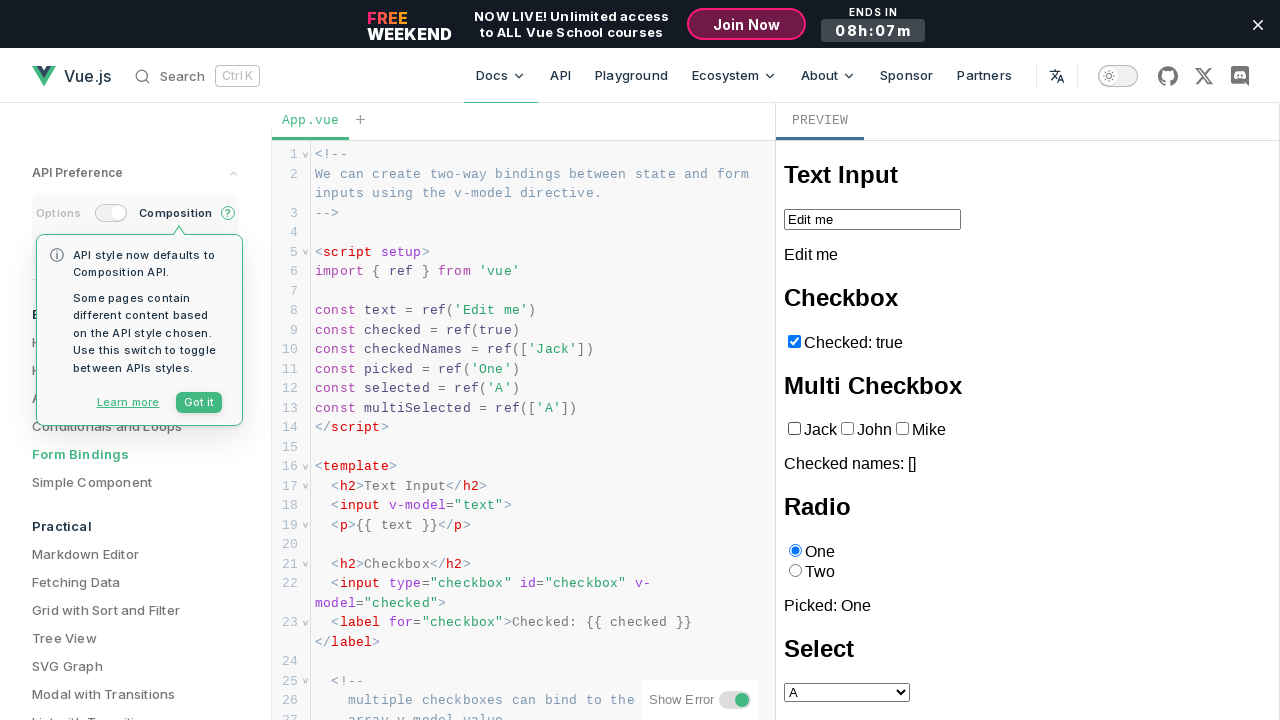

Verified 'Mike' checkbox state is False
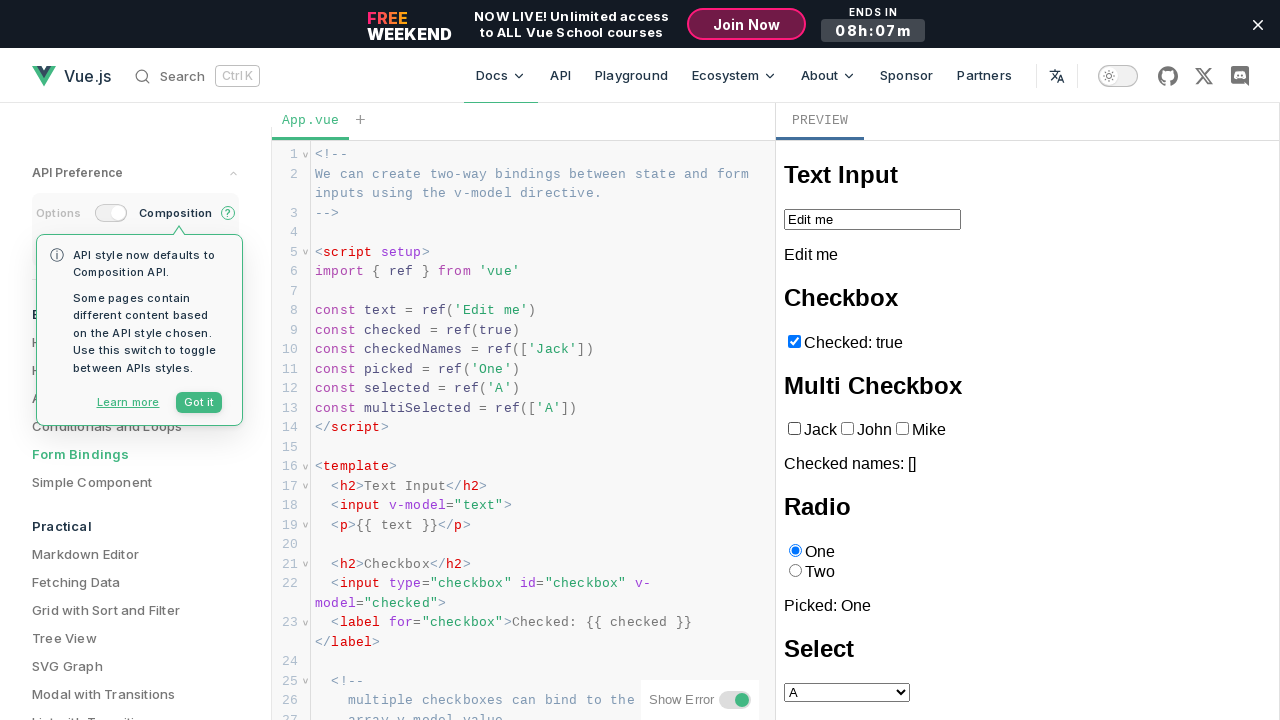

Retrieved 'Checked names' output text
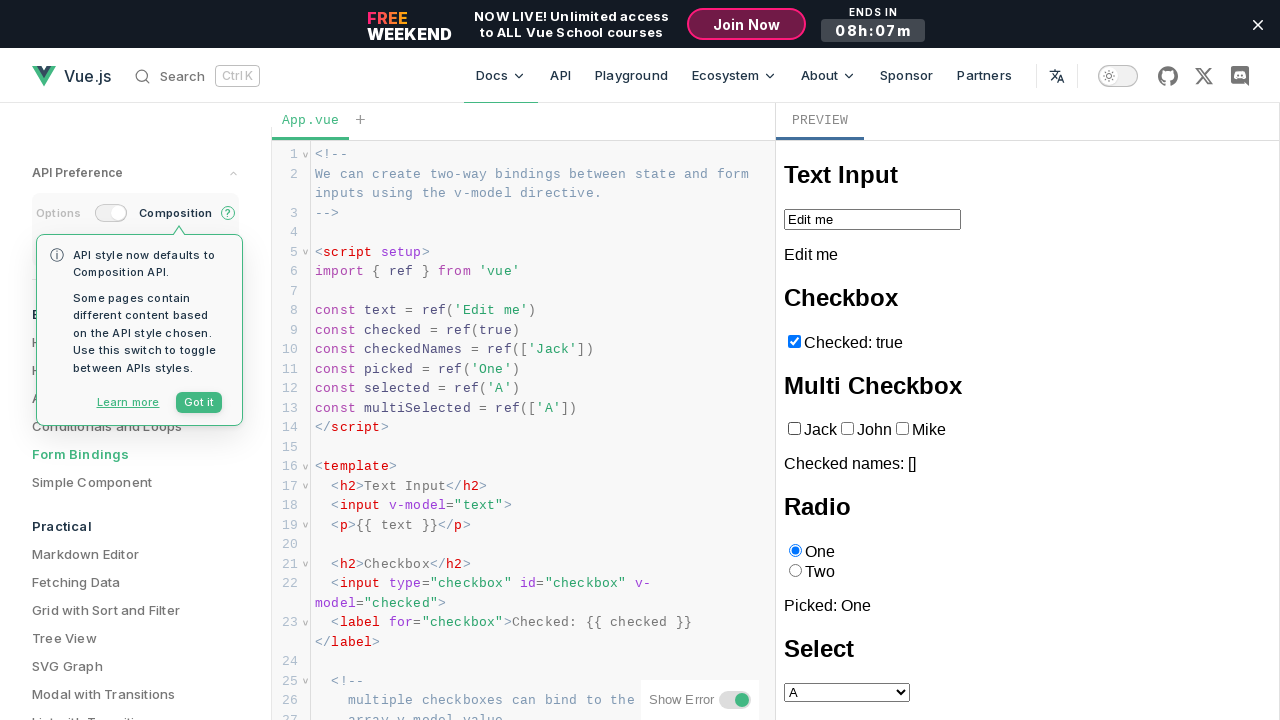

Verified output list contains correct names: []
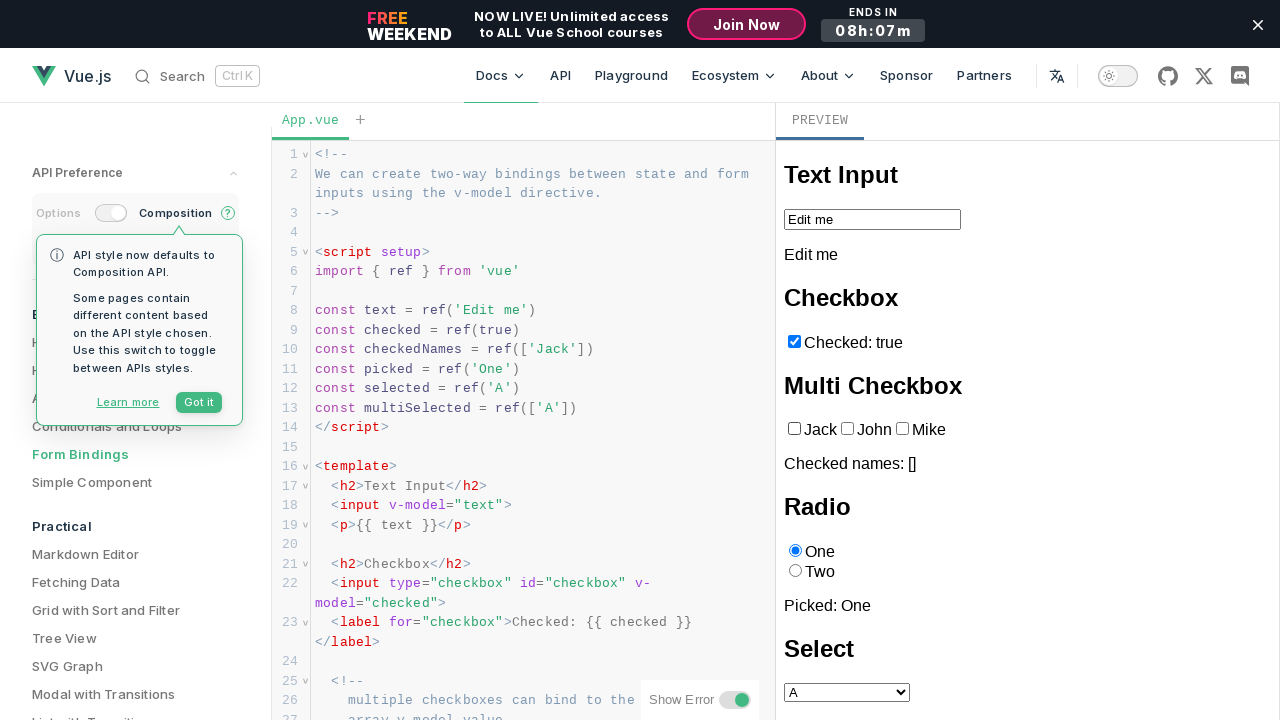

Unchecked 'Jack' checkbox on iframe >> internal:control=enter-frame >> internal:role=checkbox[name="Jack"i]
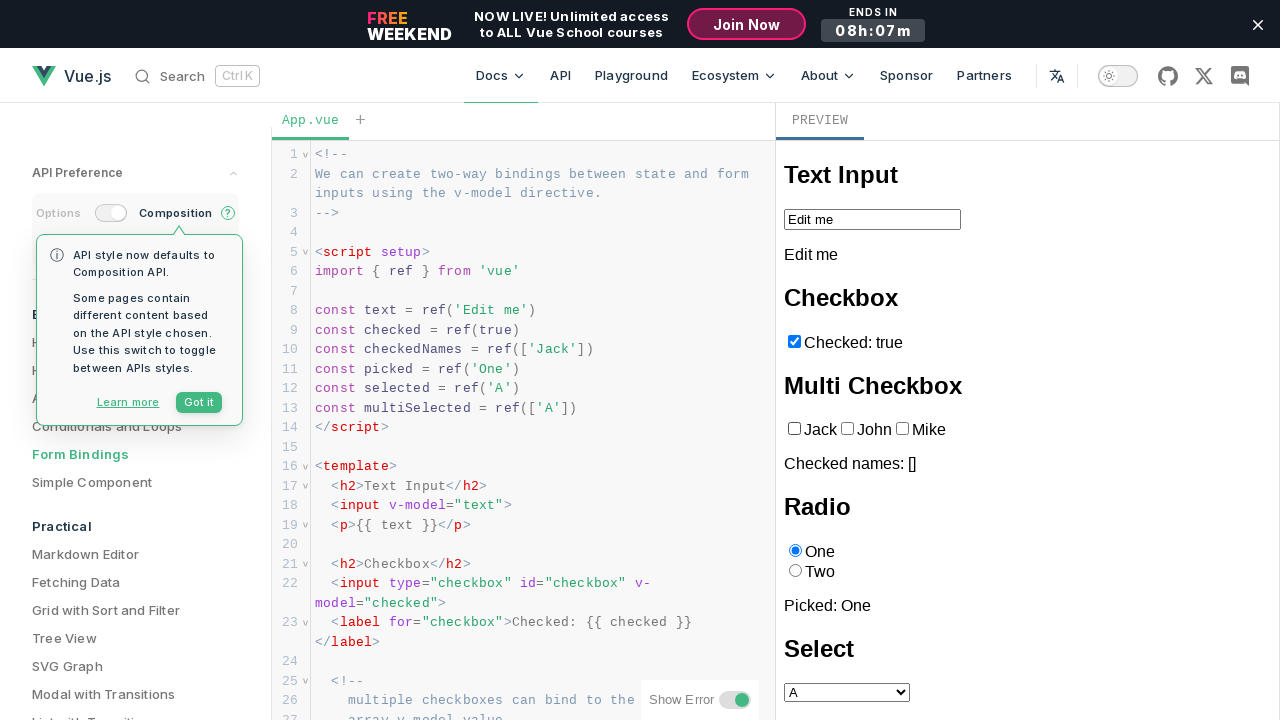

Unchecked 'John' checkbox on iframe >> internal:control=enter-frame >> internal:role=checkbox[name="John"i]
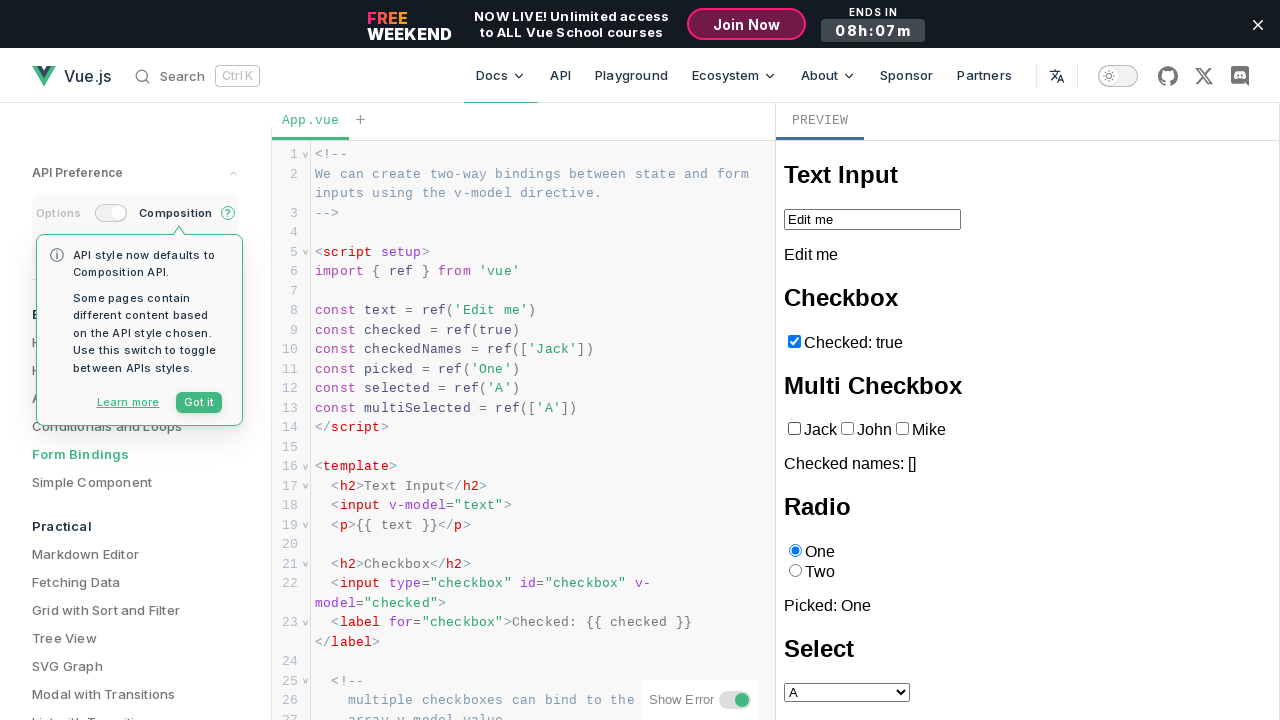

Checked 'Mike' checkbox at (902, 429) on iframe >> internal:control=enter-frame >> internal:role=checkbox[name="Mike"i]
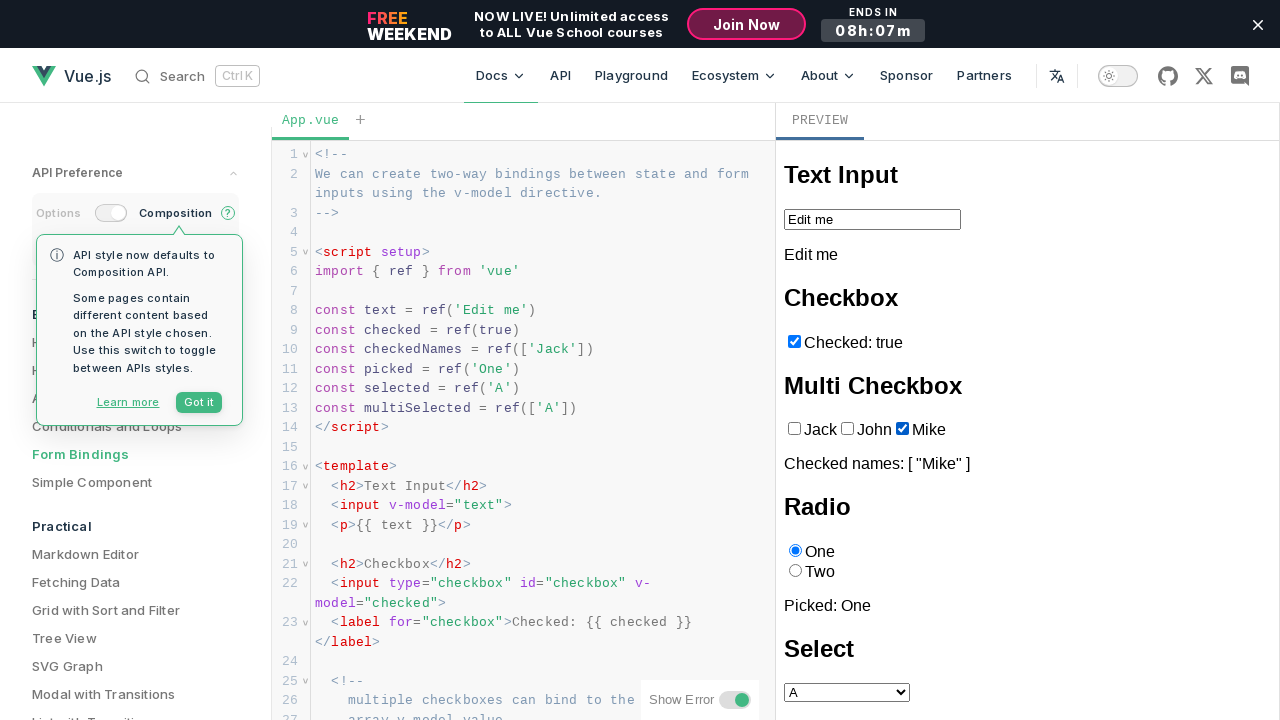

Verified 'Jack' checkbox state is False
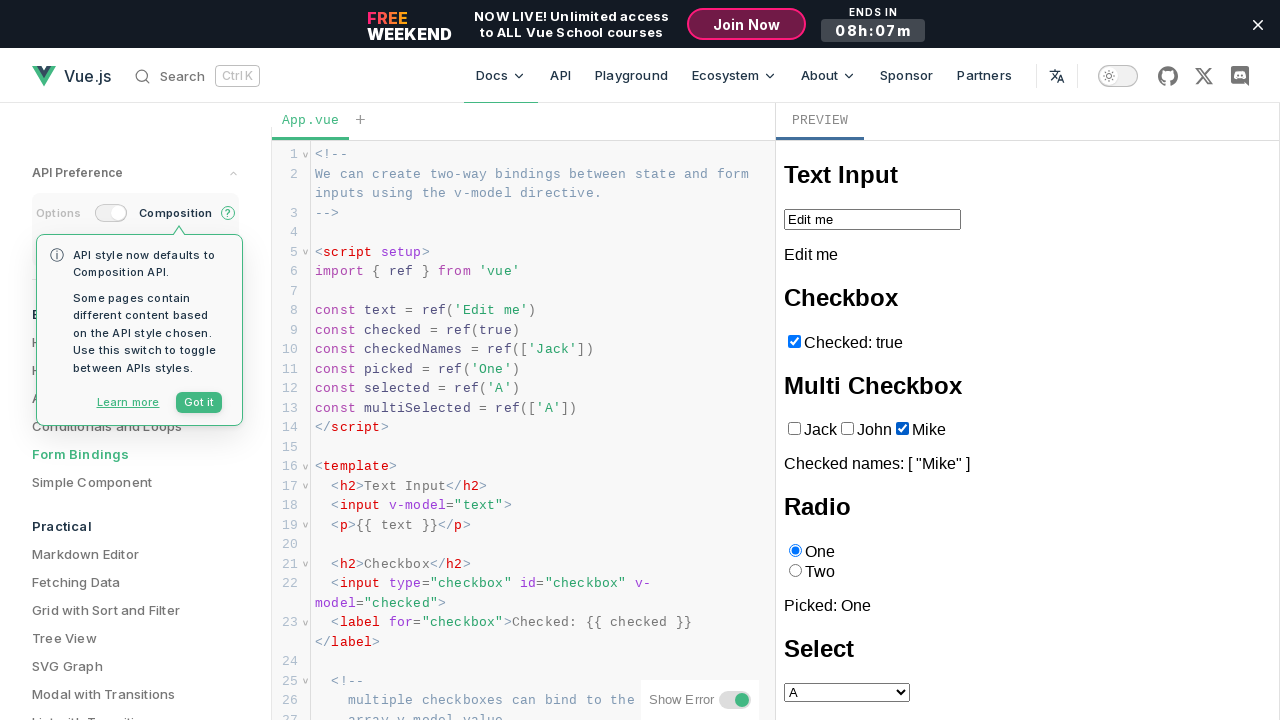

Verified 'John' checkbox state is False
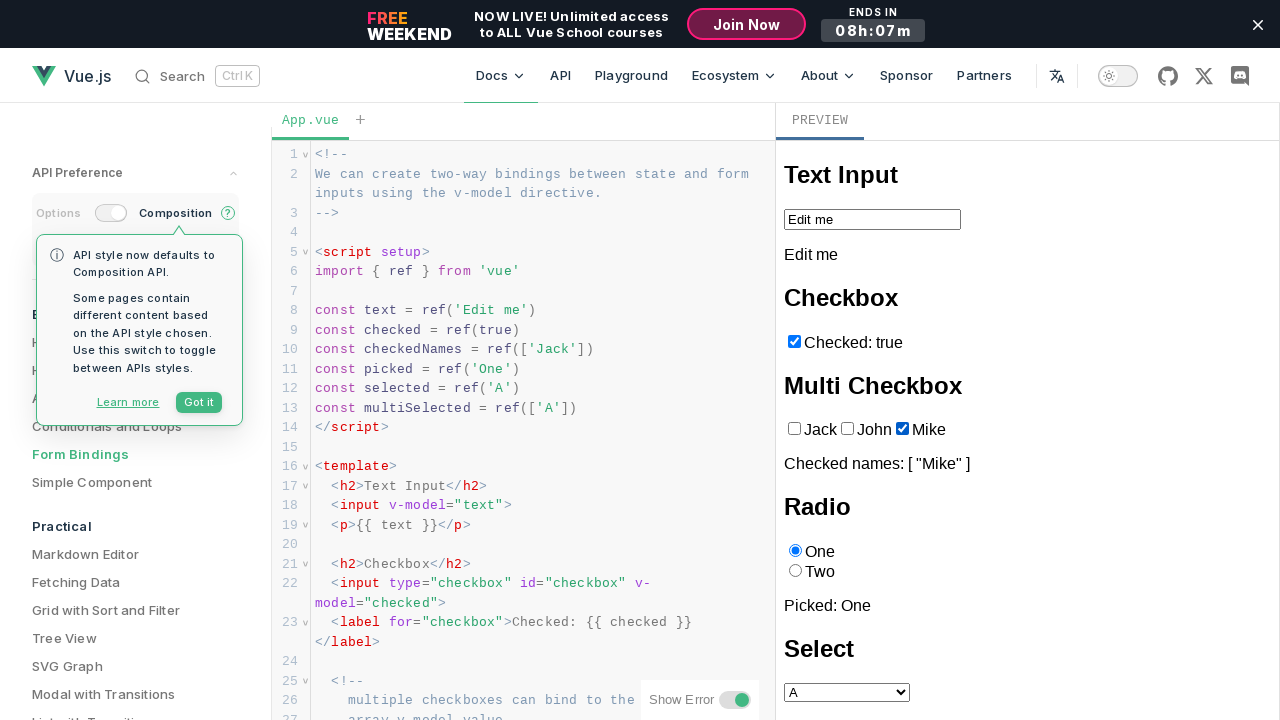

Verified 'Mike' checkbox state is True
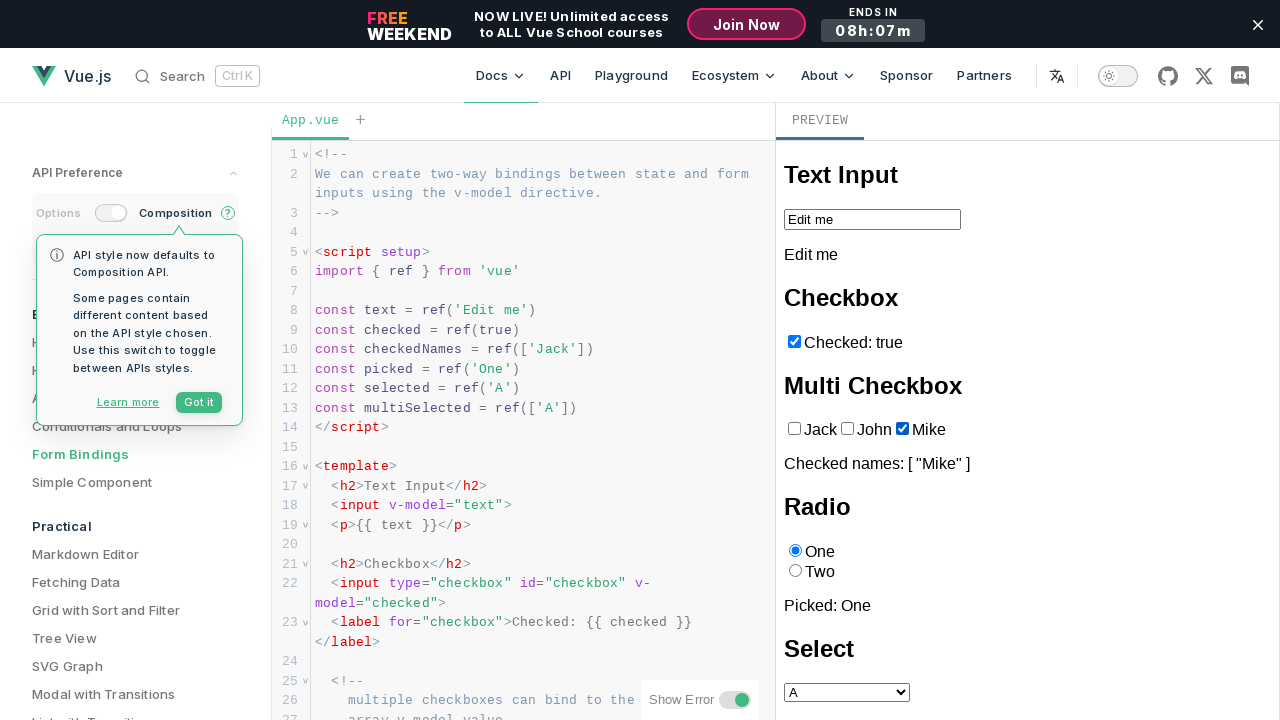

Retrieved 'Checked names' output text
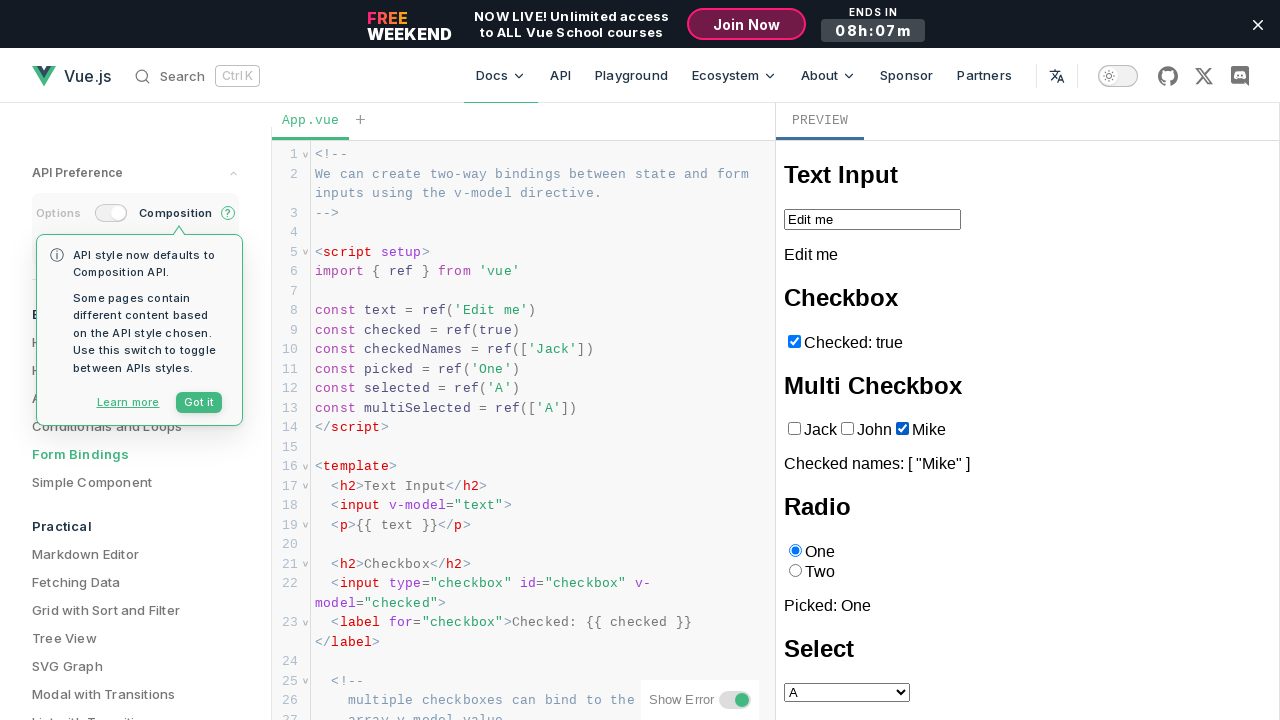

Verified output list contains correct names: ['Mike']
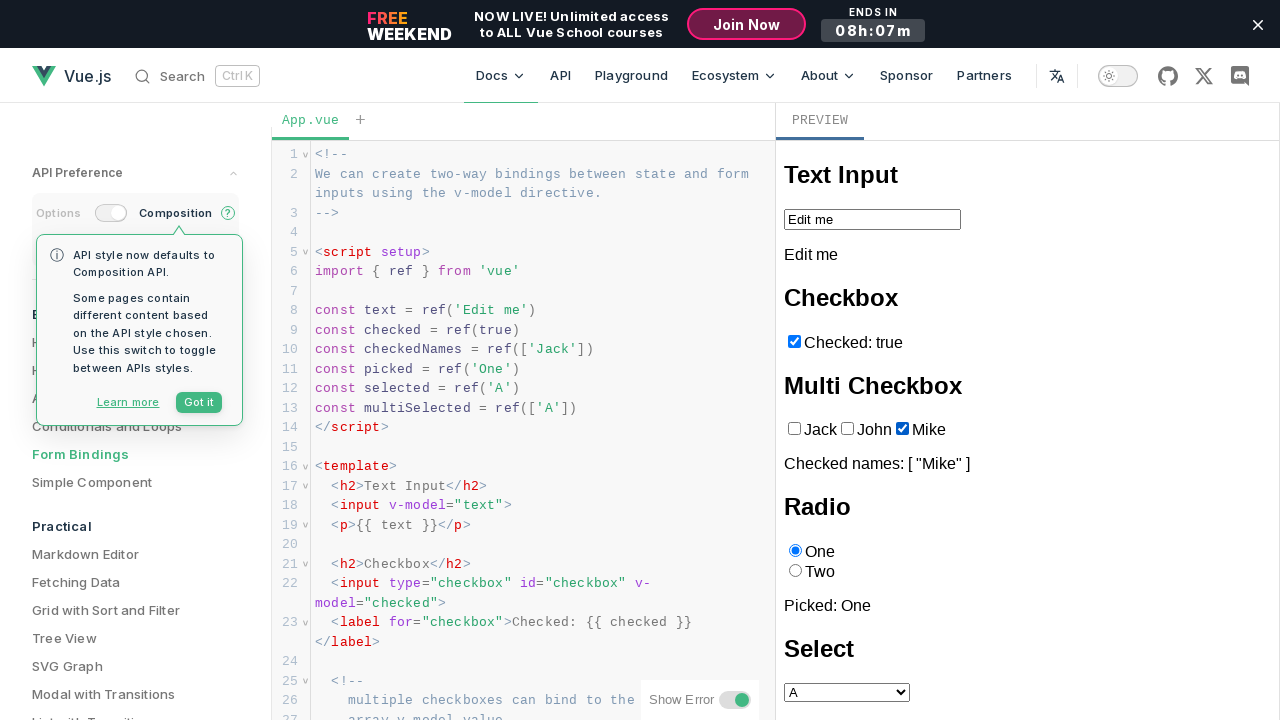

Unchecked 'Jack' checkbox on iframe >> internal:control=enter-frame >> internal:role=checkbox[name="Jack"i]
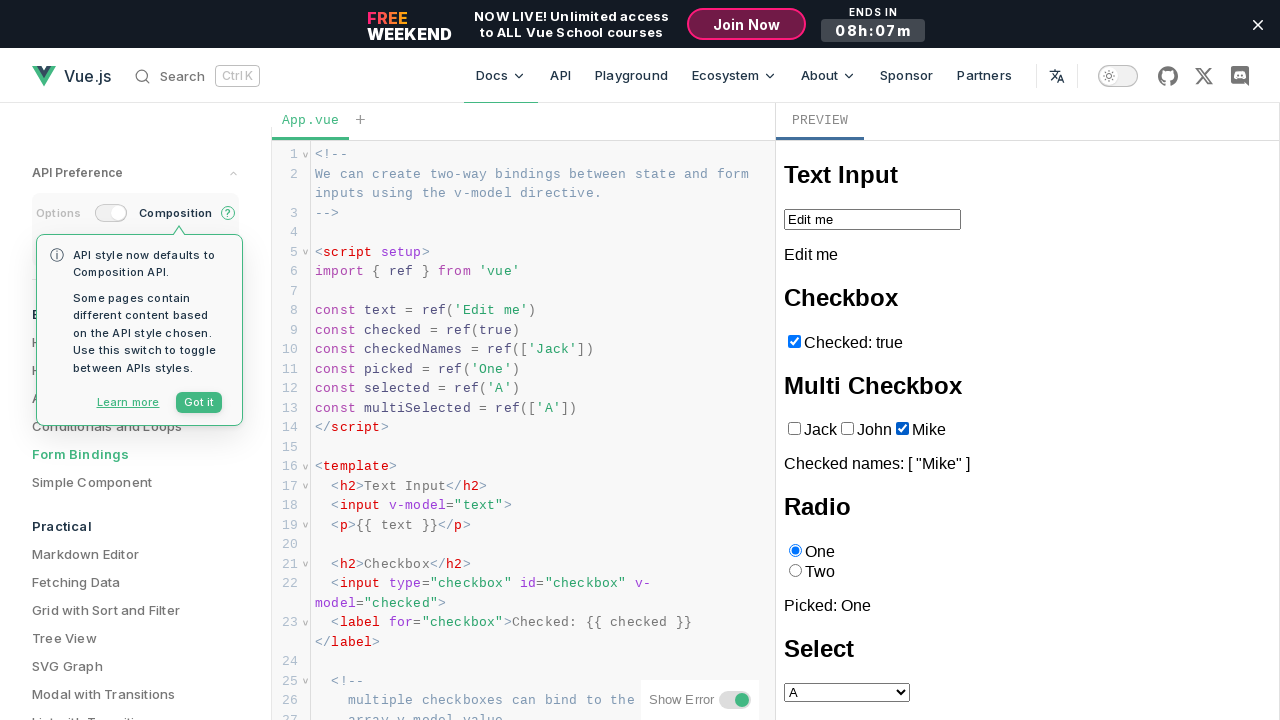

Checked 'John' checkbox at (847, 429) on iframe >> internal:control=enter-frame >> internal:role=checkbox[name="John"i]
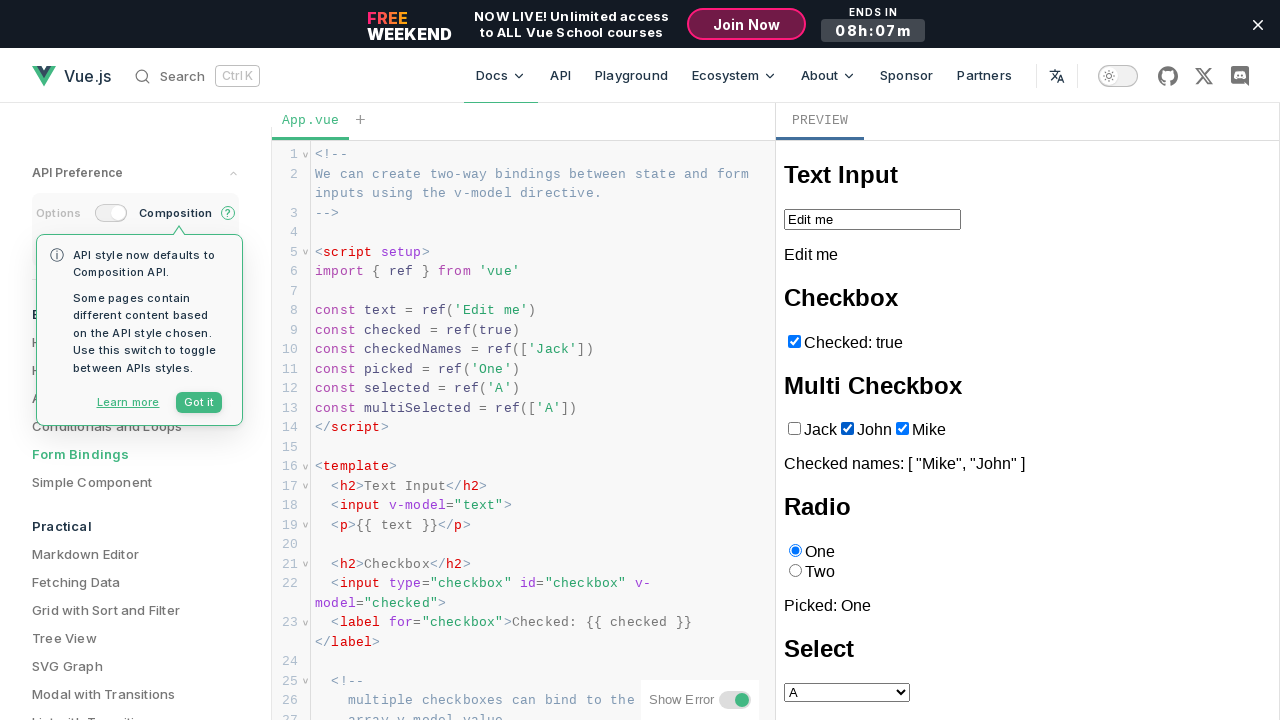

Unchecked 'Mike' checkbox at (902, 429) on iframe >> internal:control=enter-frame >> internal:role=checkbox[name="Mike"i]
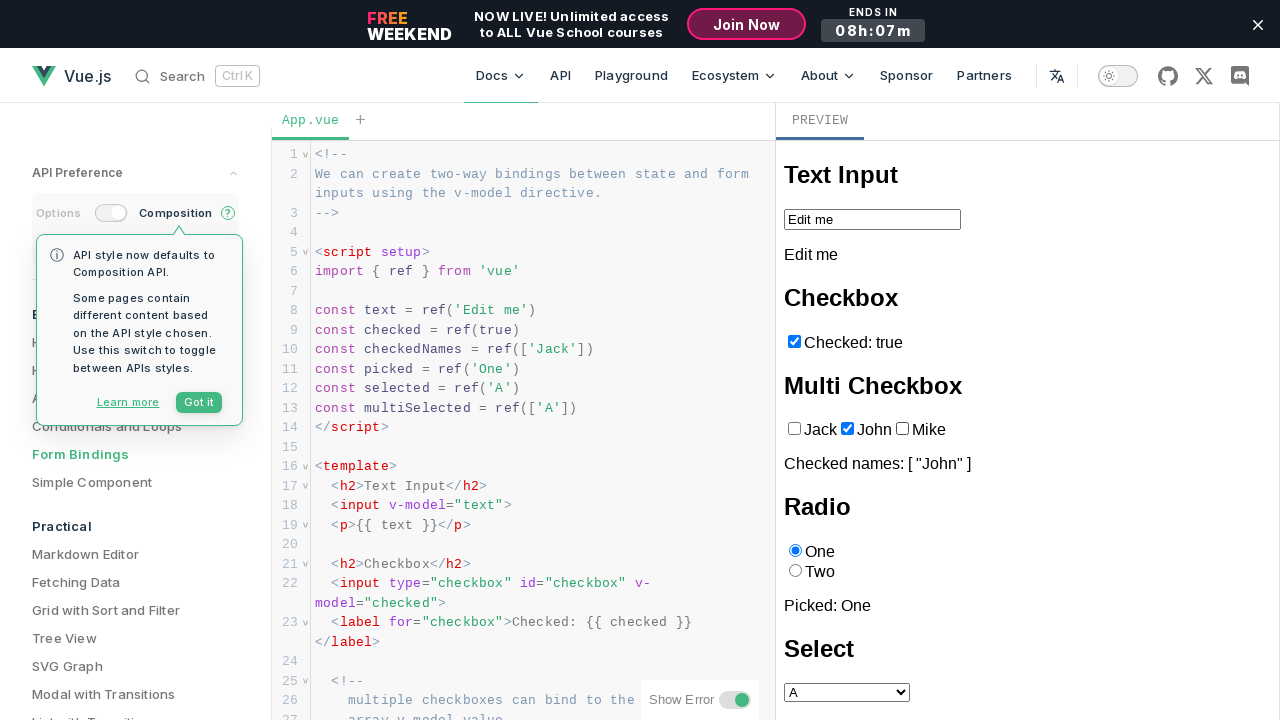

Verified 'Jack' checkbox state is False
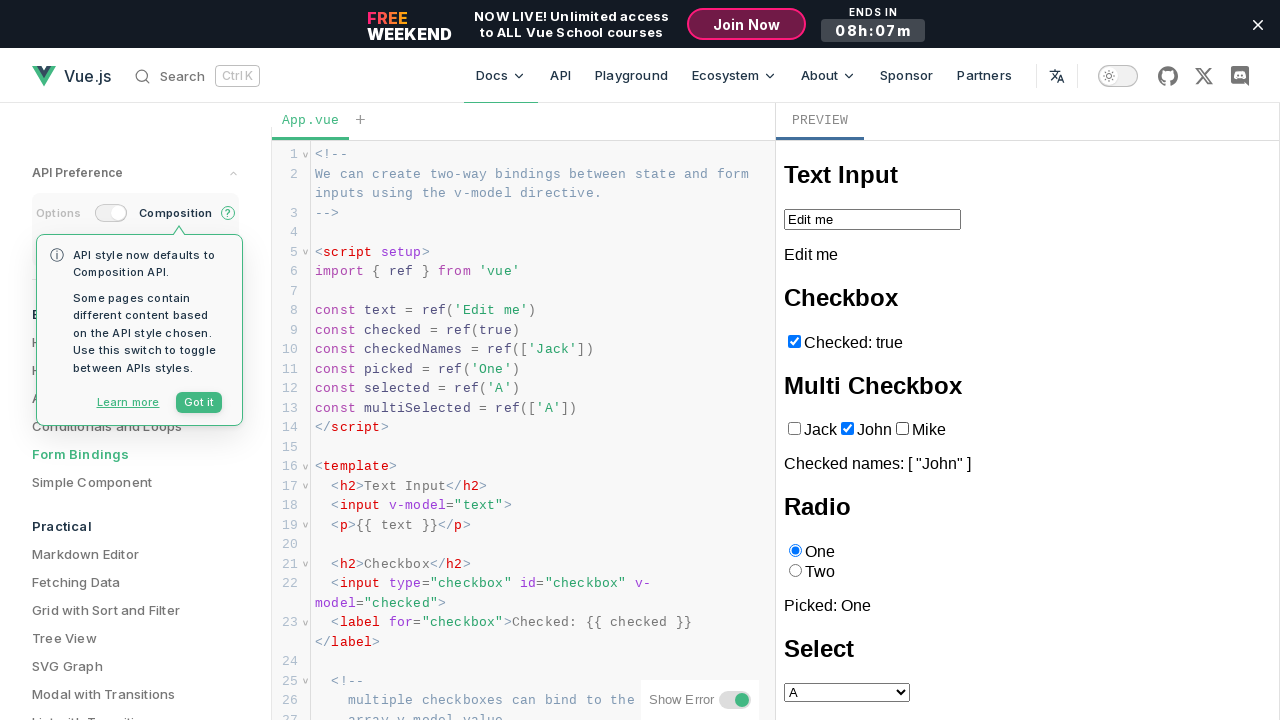

Verified 'John' checkbox state is True
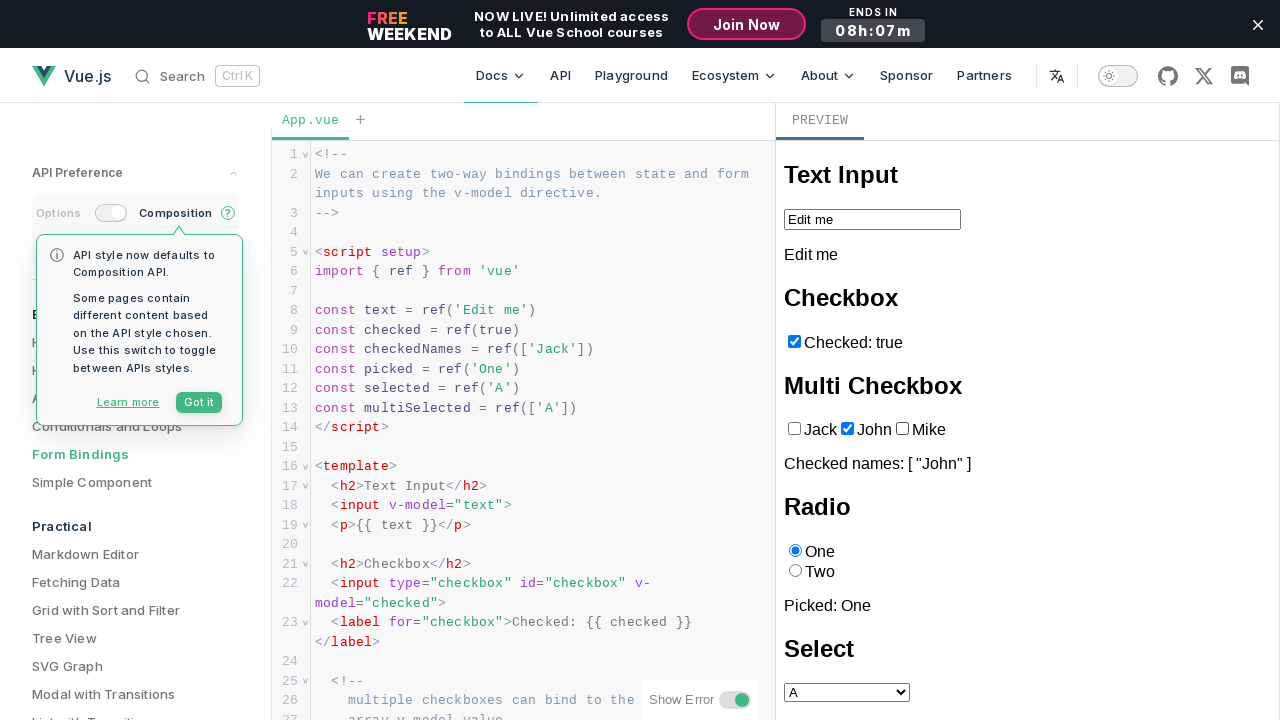

Verified 'Mike' checkbox state is False
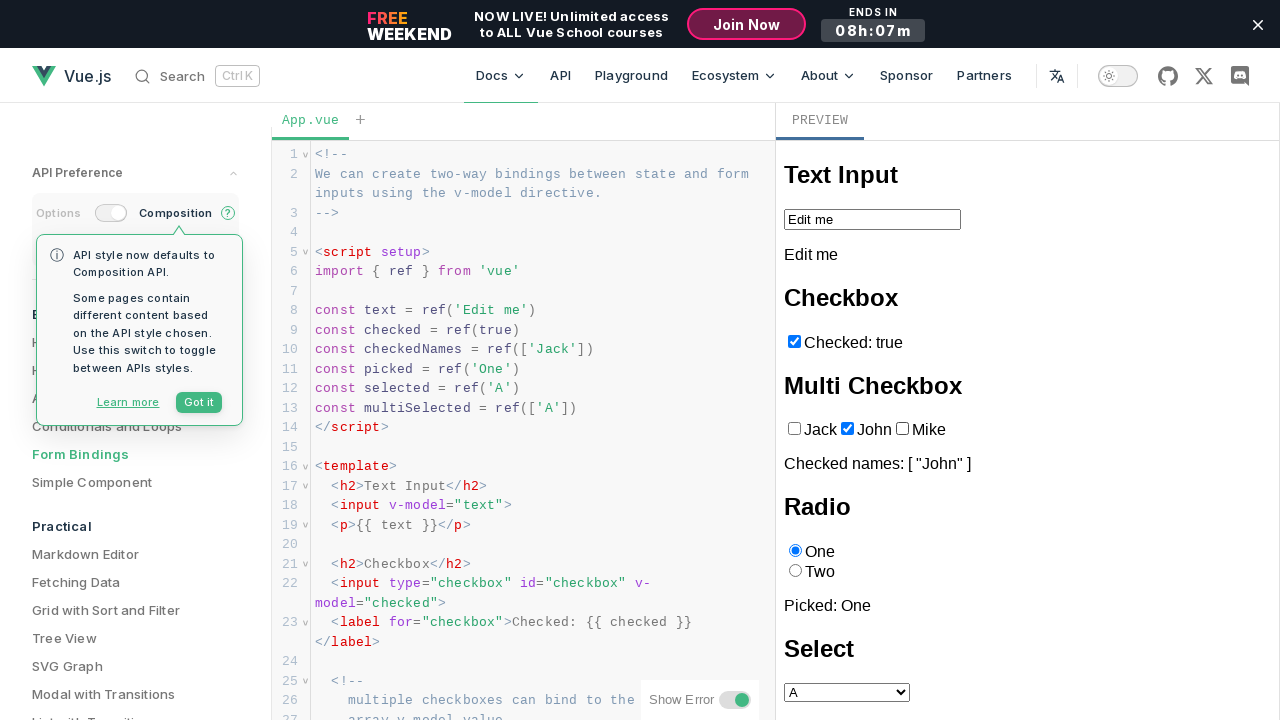

Retrieved 'Checked names' output text
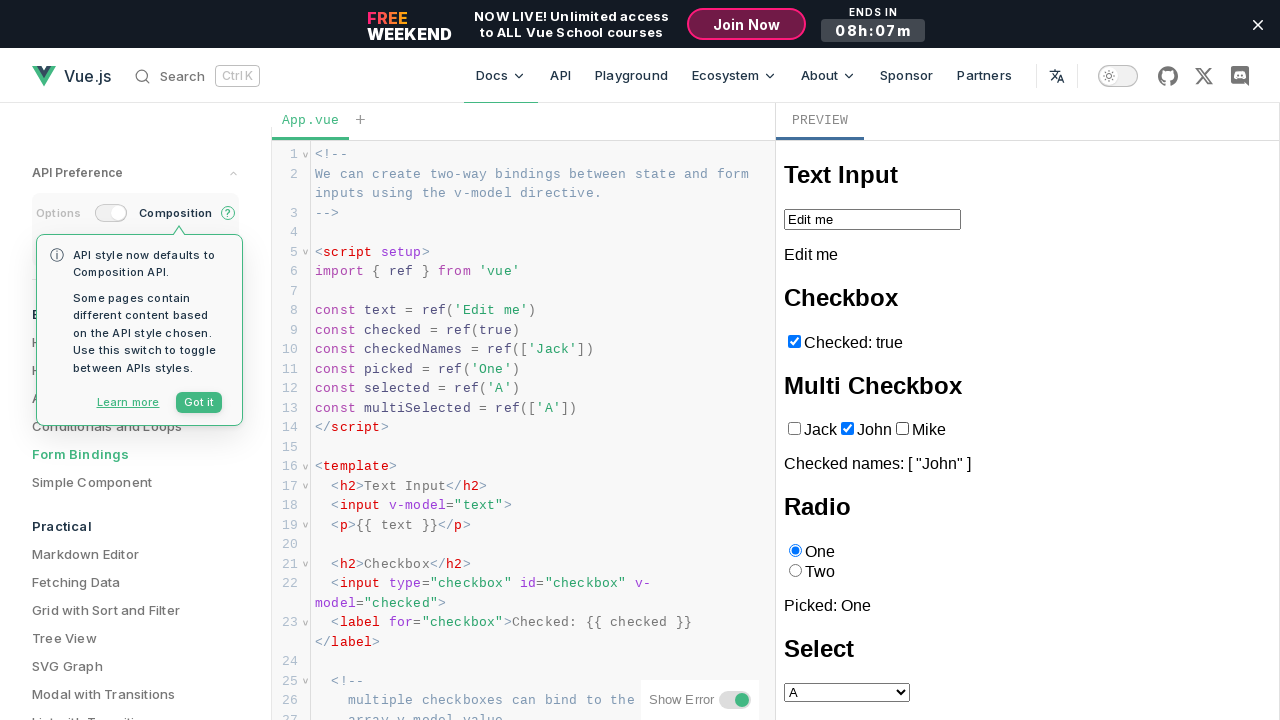

Verified output list contains correct names: ['John']
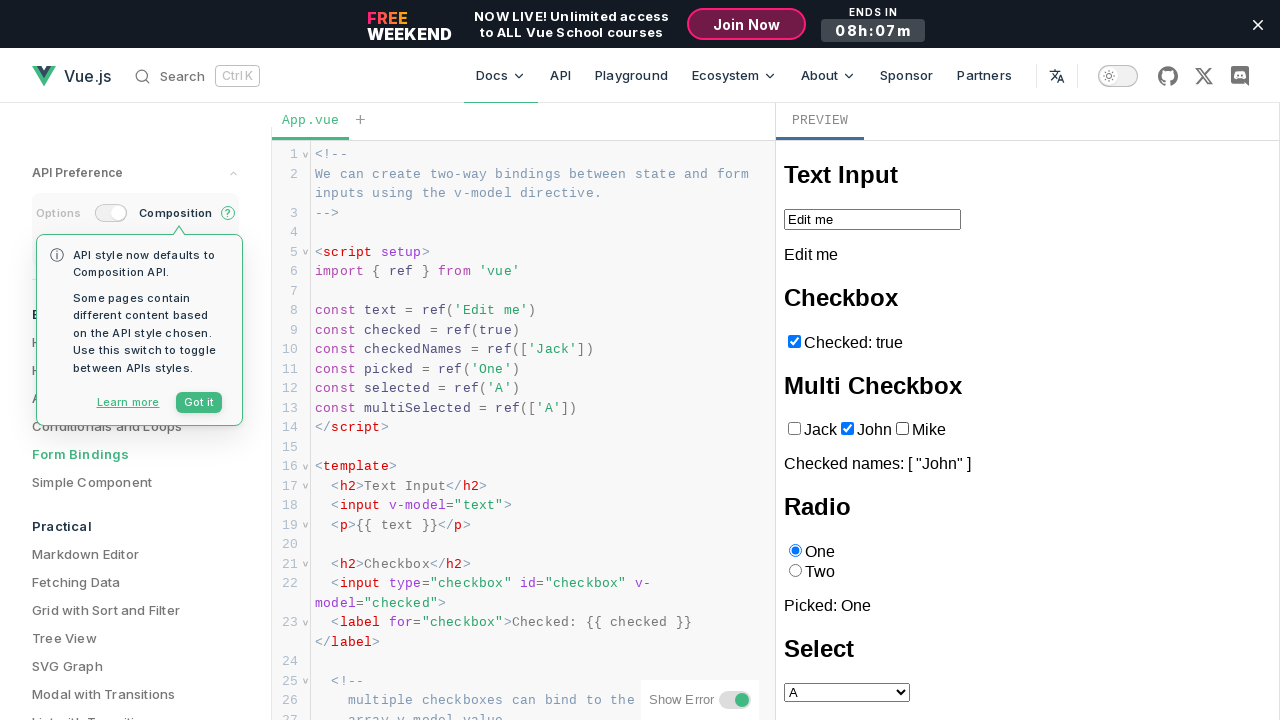

Unchecked 'Jack' checkbox on iframe >> internal:control=enter-frame >> internal:role=checkbox[name="Jack"i]
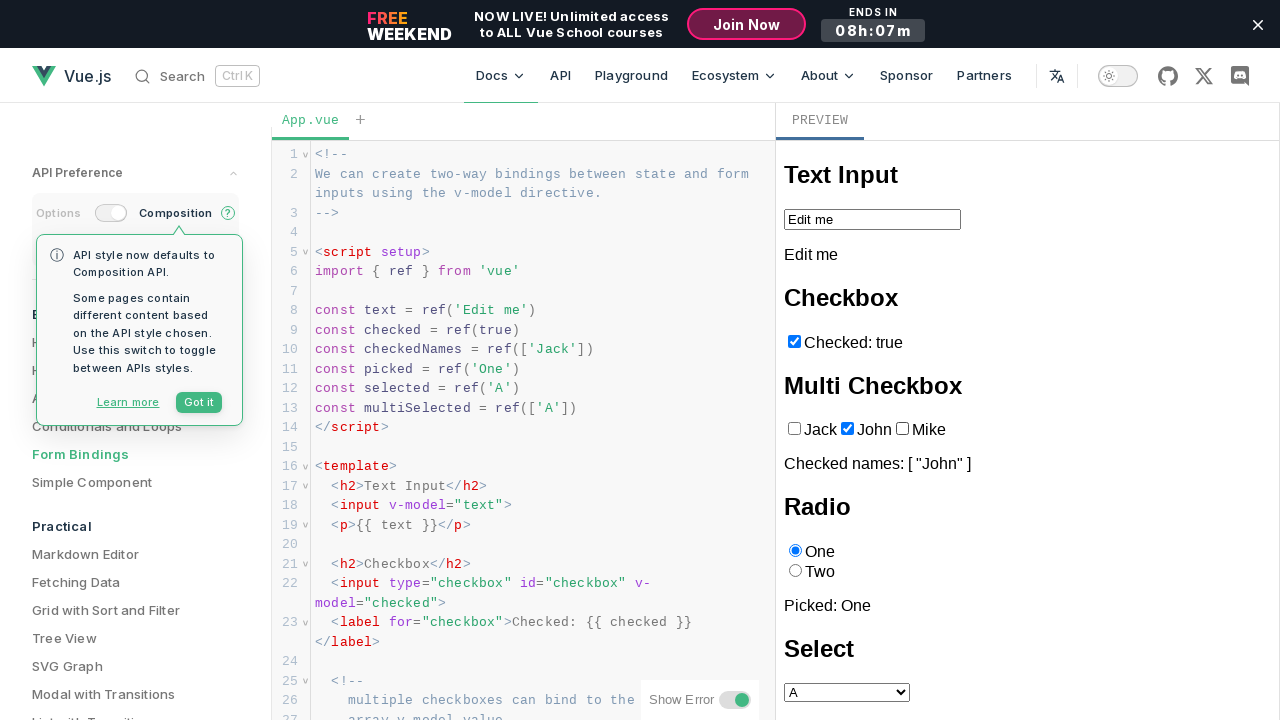

Checked 'John' checkbox on iframe >> internal:control=enter-frame >> internal:role=checkbox[name="John"i]
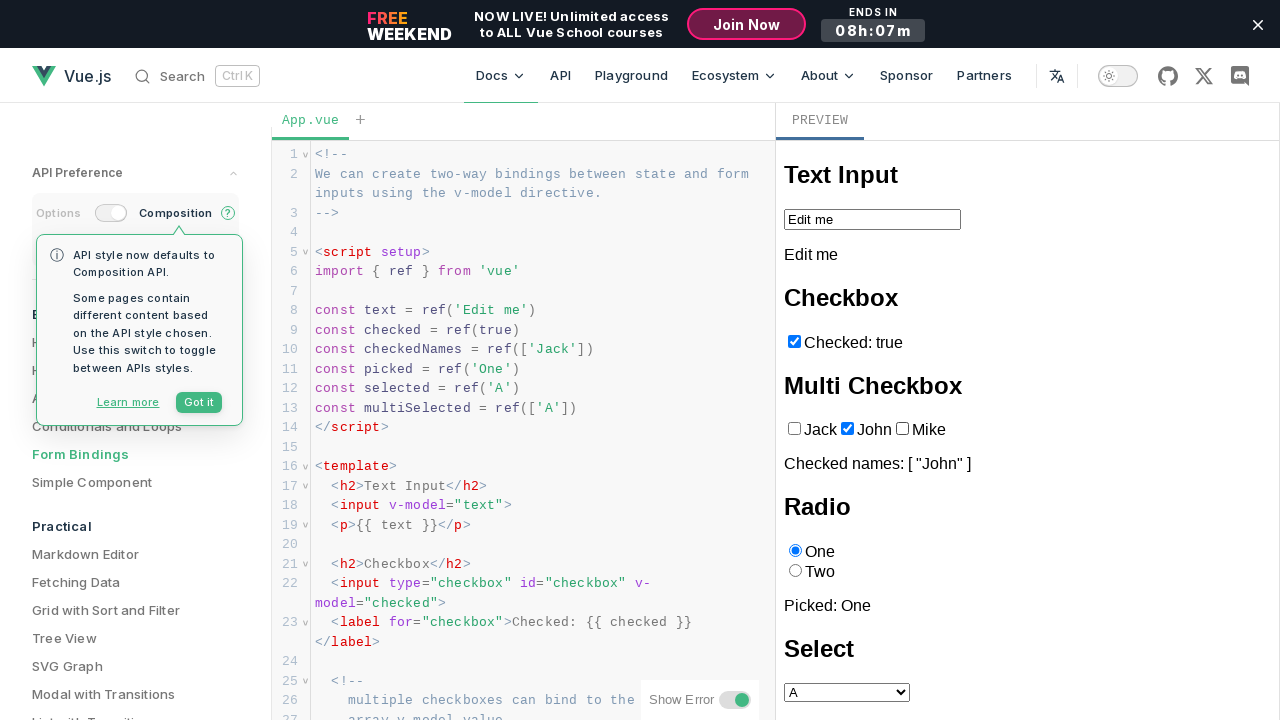

Checked 'Mike' checkbox at (902, 429) on iframe >> internal:control=enter-frame >> internal:role=checkbox[name="Mike"i]
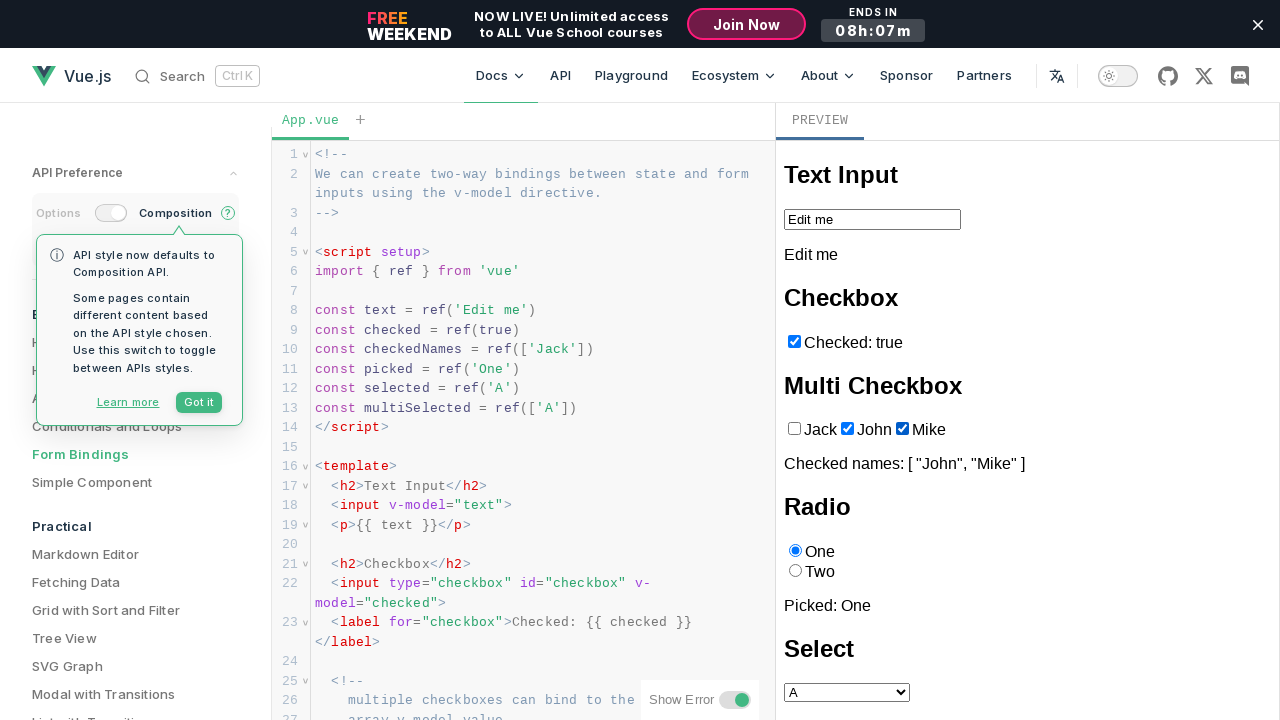

Verified 'Jack' checkbox state is False
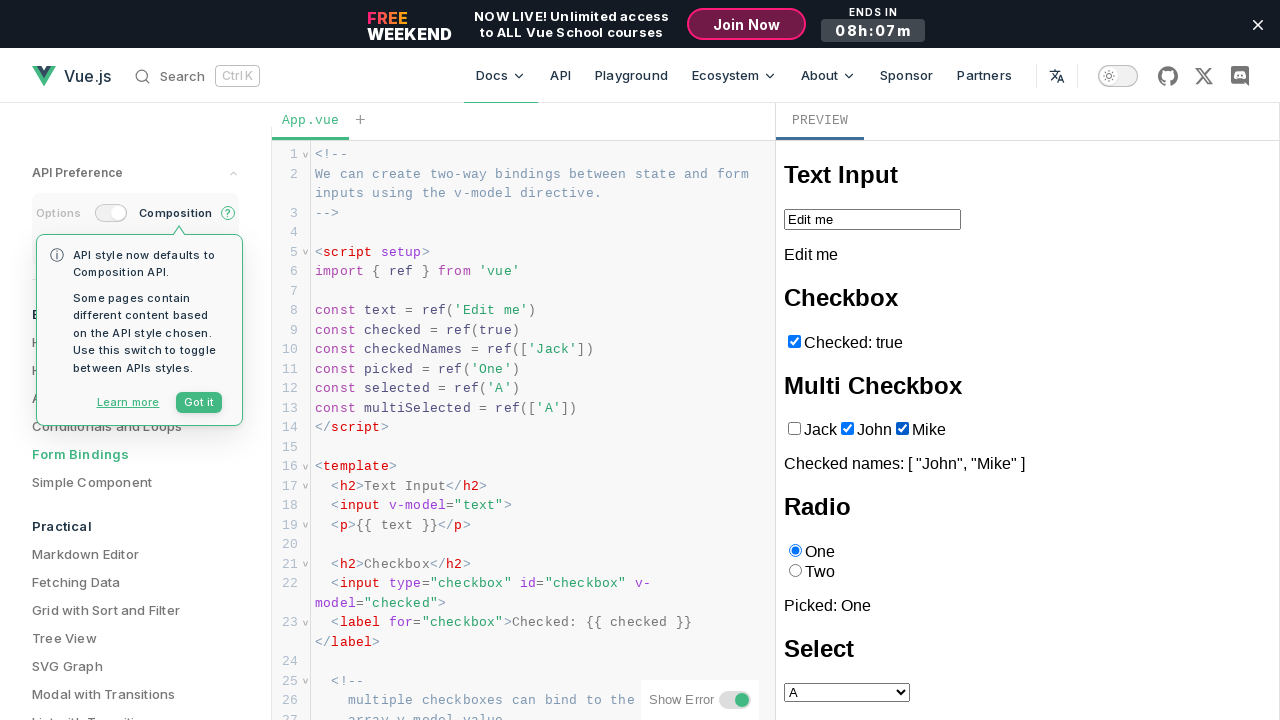

Verified 'John' checkbox state is True
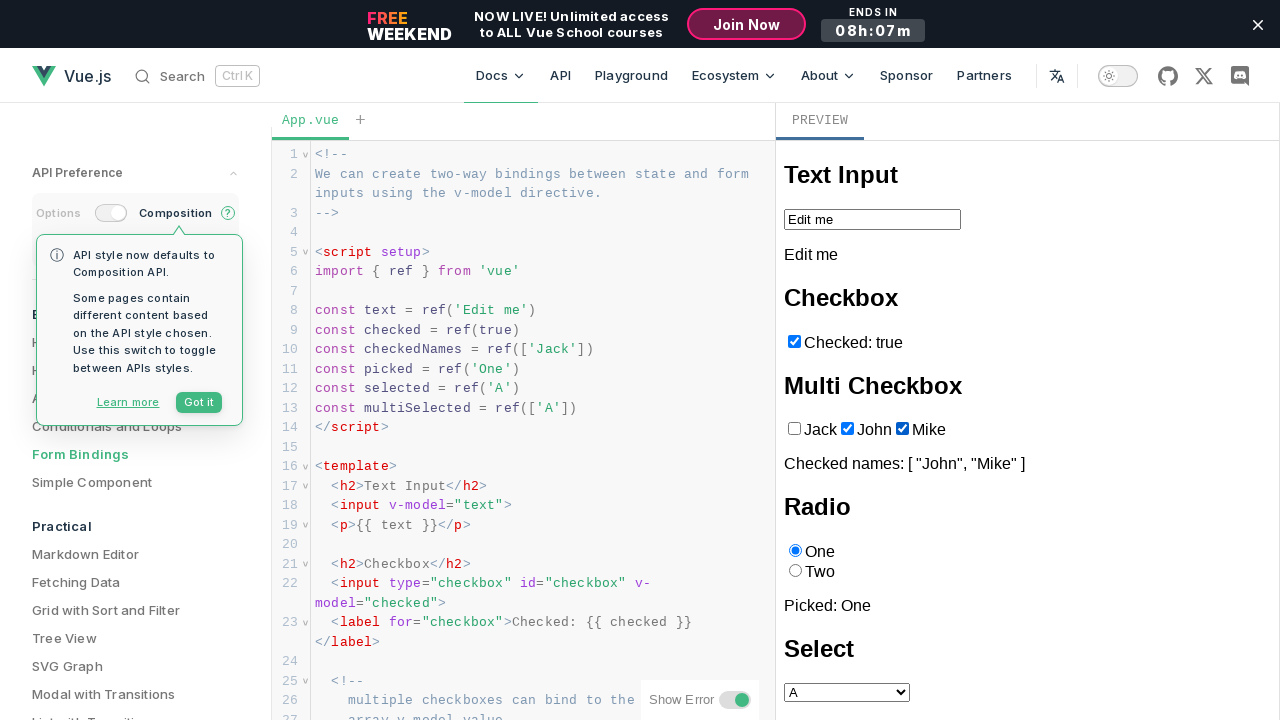

Verified 'Mike' checkbox state is True
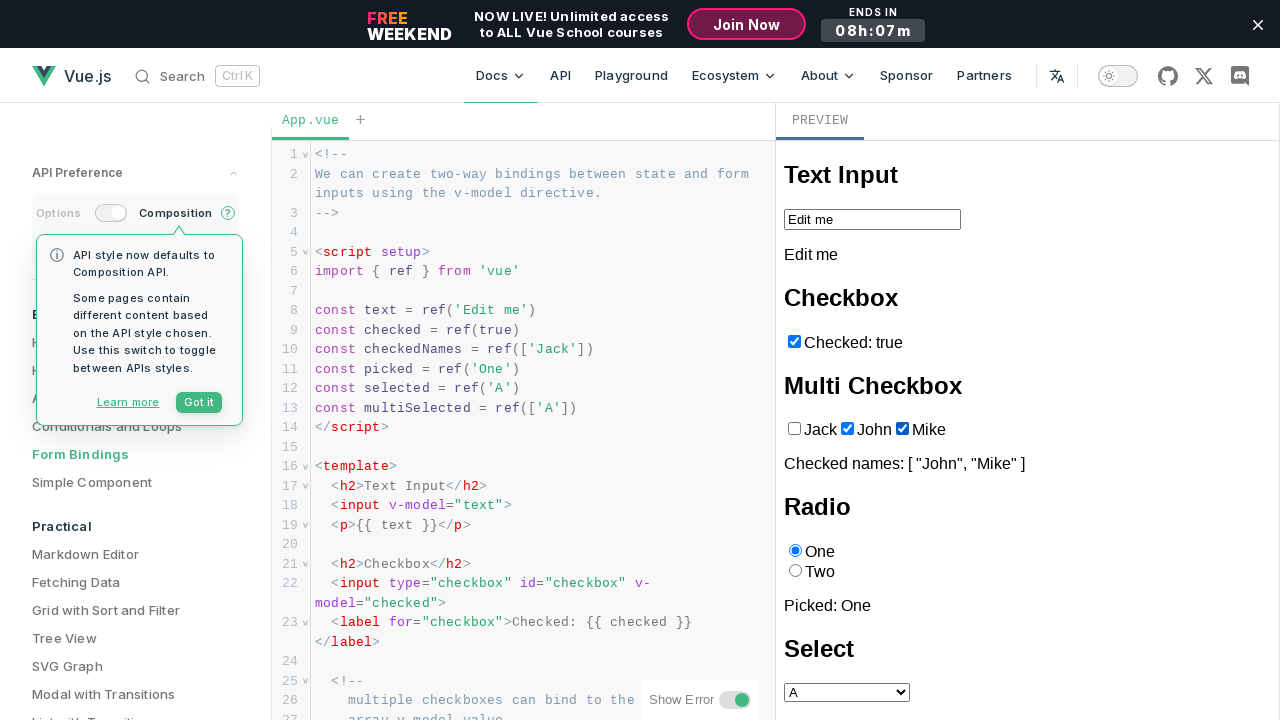

Retrieved 'Checked names' output text
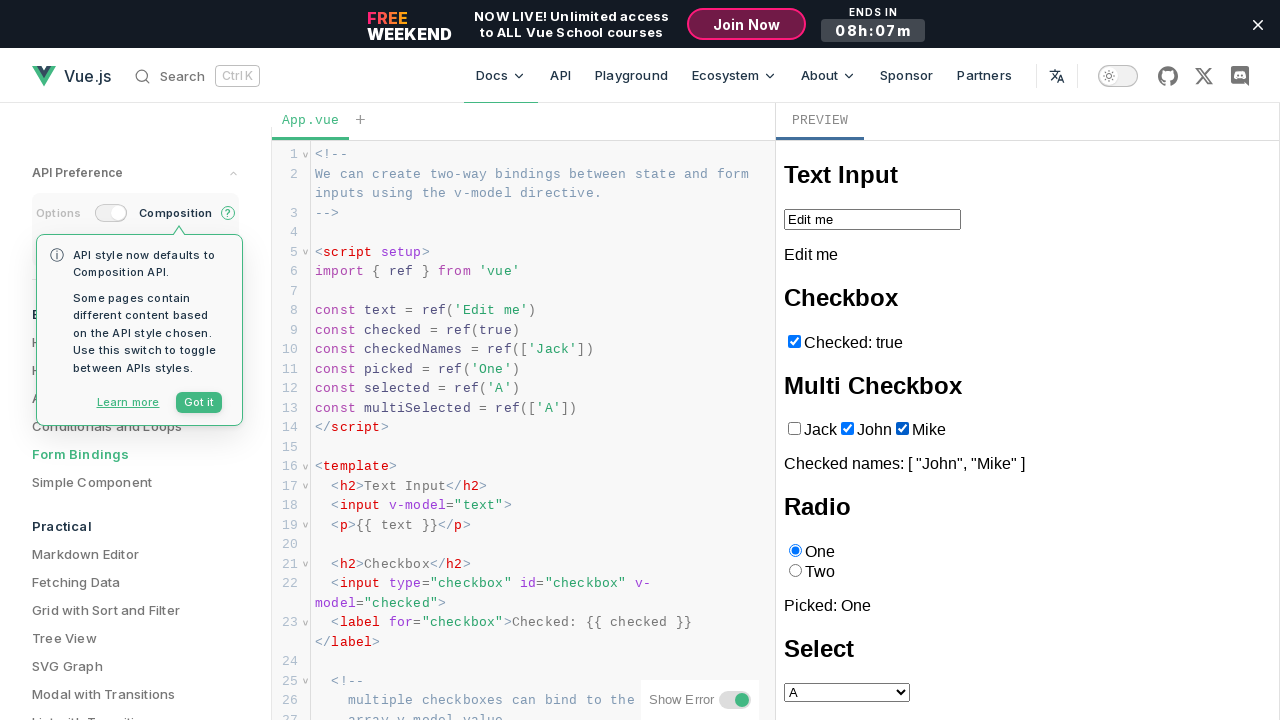

Verified output list contains correct names: ['John', 'Mike']
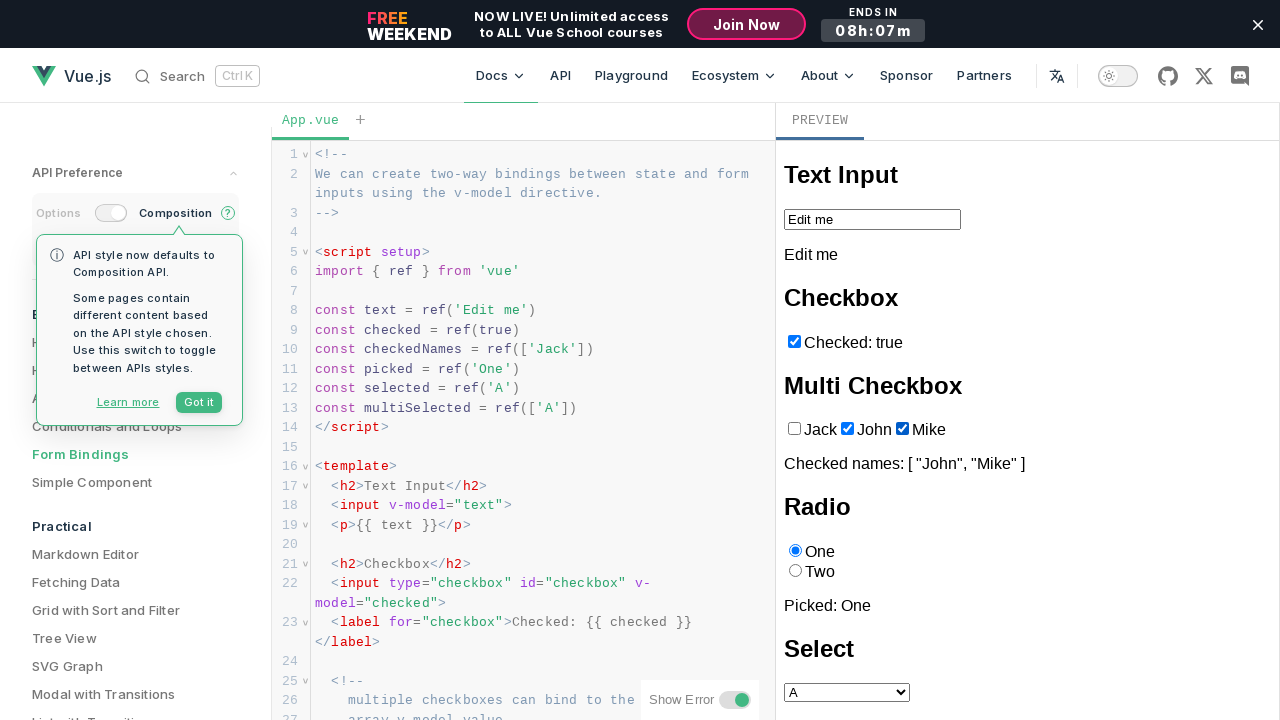

Checked 'Jack' checkbox at (794, 429) on iframe >> internal:control=enter-frame >> internal:role=checkbox[name="Jack"i]
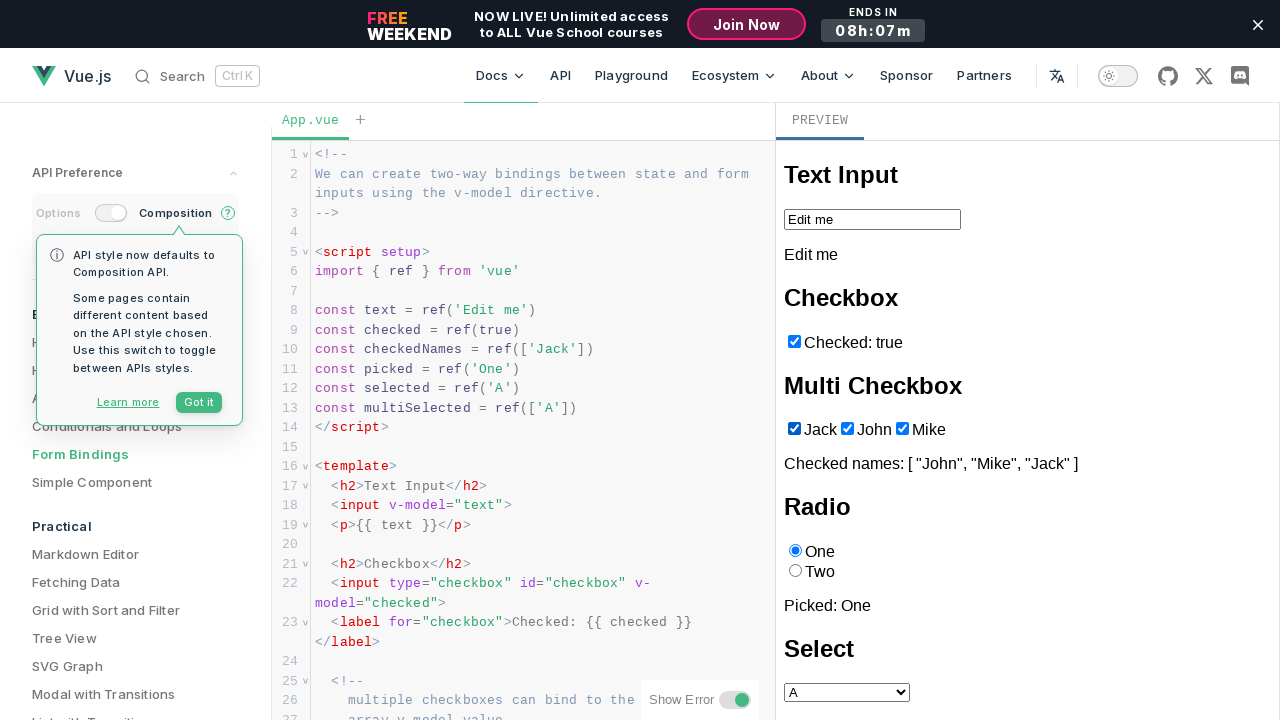

Unchecked 'John' checkbox at (847, 429) on iframe >> internal:control=enter-frame >> internal:role=checkbox[name="John"i]
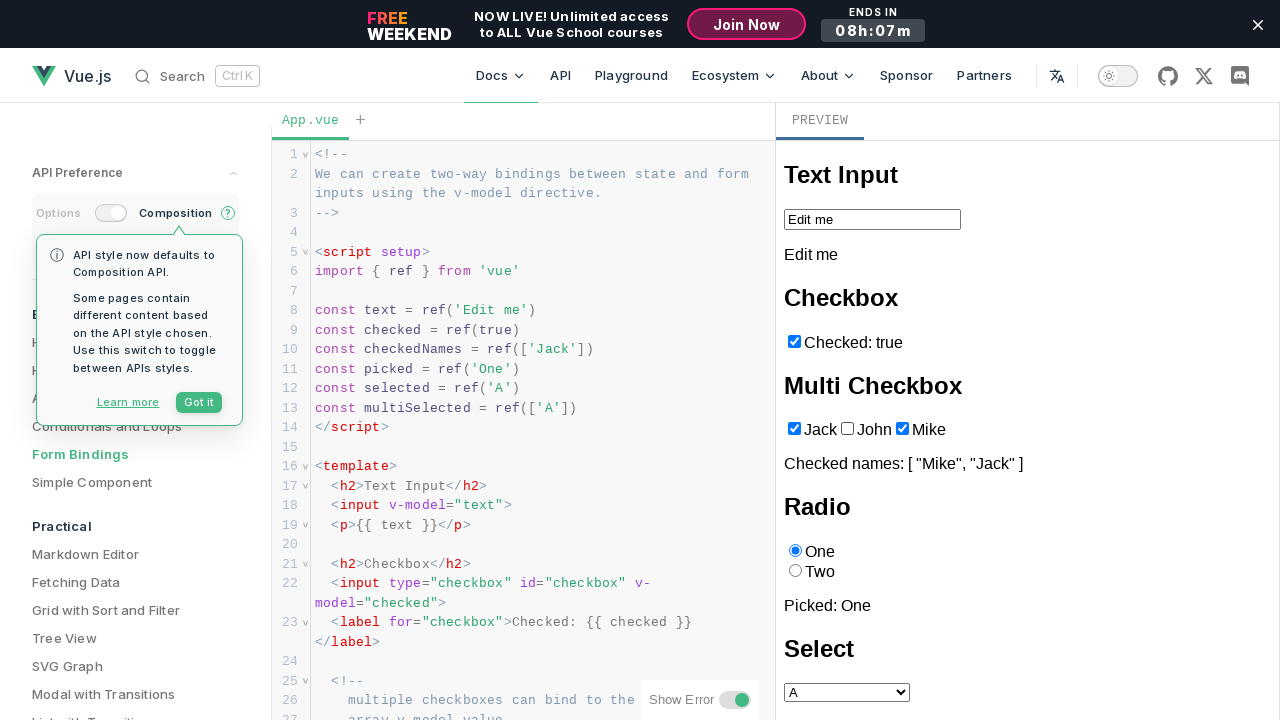

Unchecked 'Mike' checkbox at (902, 429) on iframe >> internal:control=enter-frame >> internal:role=checkbox[name="Mike"i]
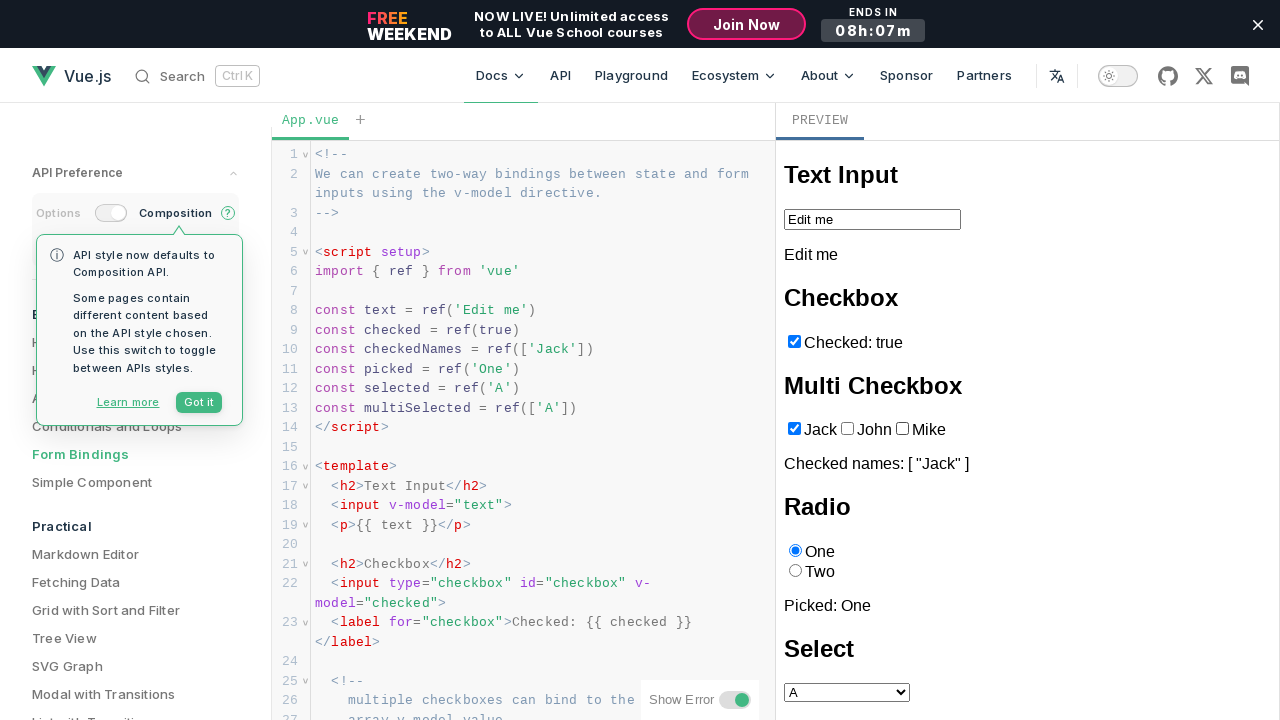

Verified 'Jack' checkbox state is True
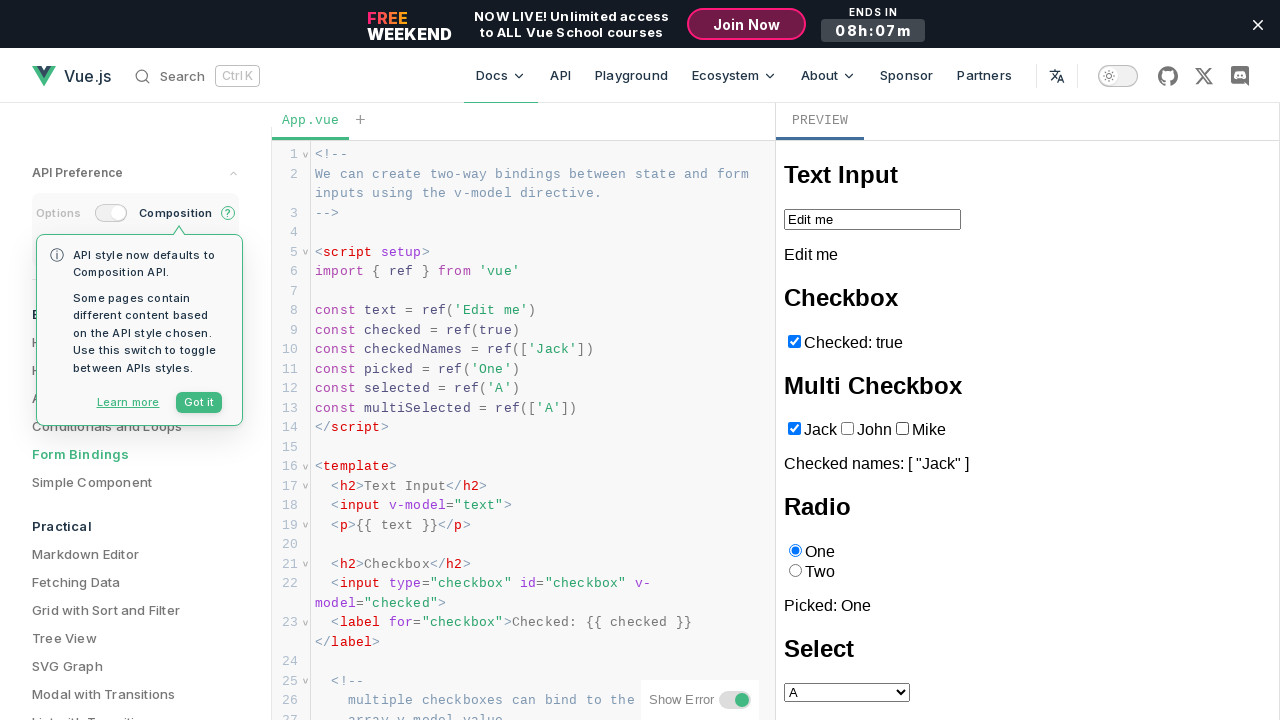

Verified 'John' checkbox state is False
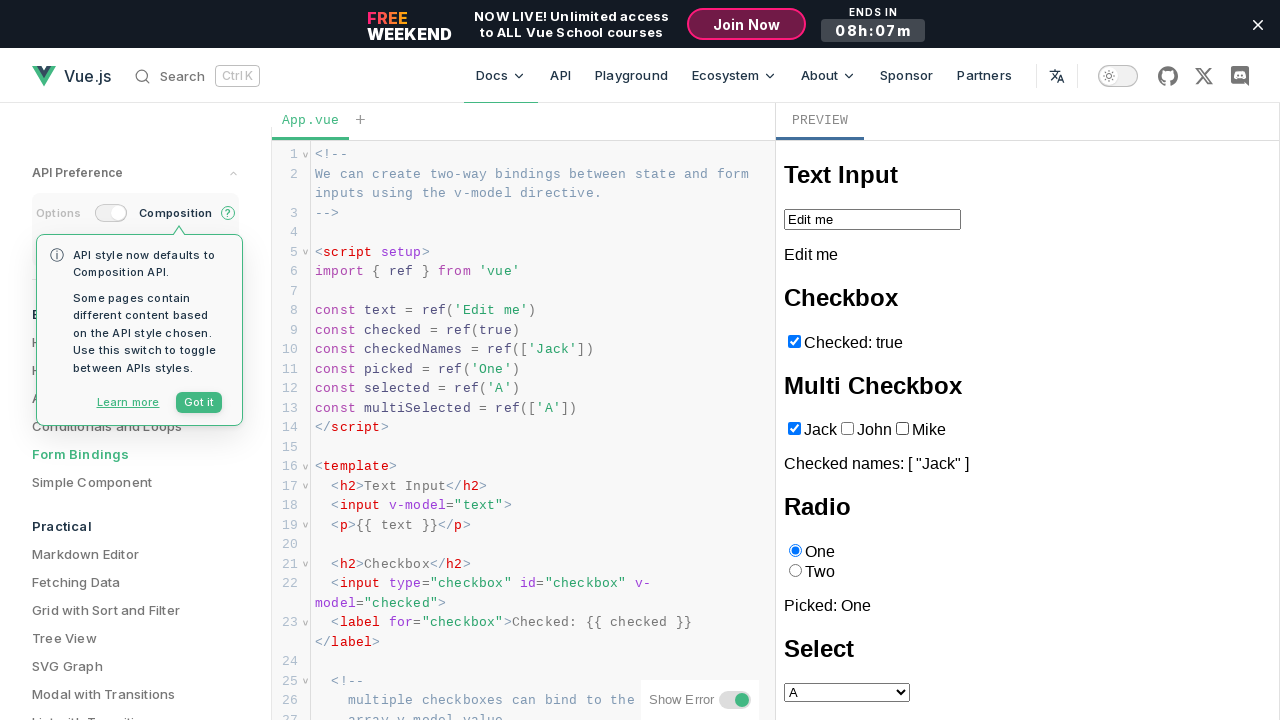

Verified 'Mike' checkbox state is False
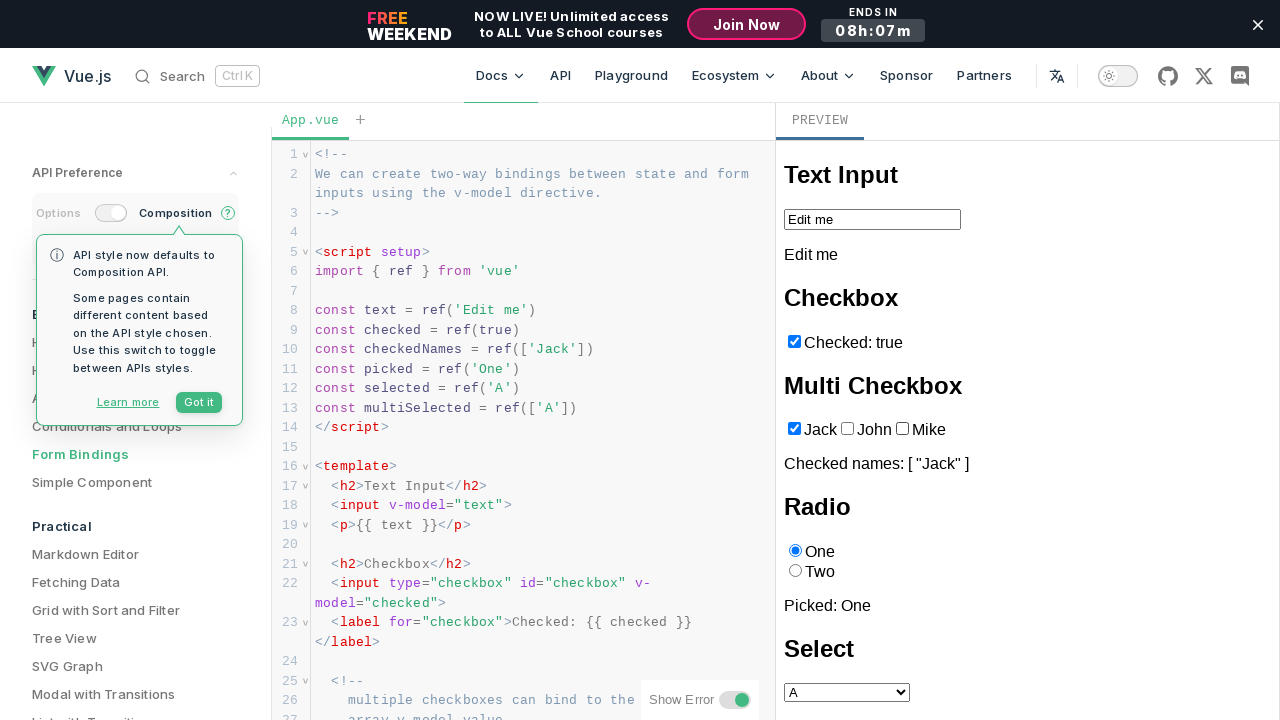

Retrieved 'Checked names' output text
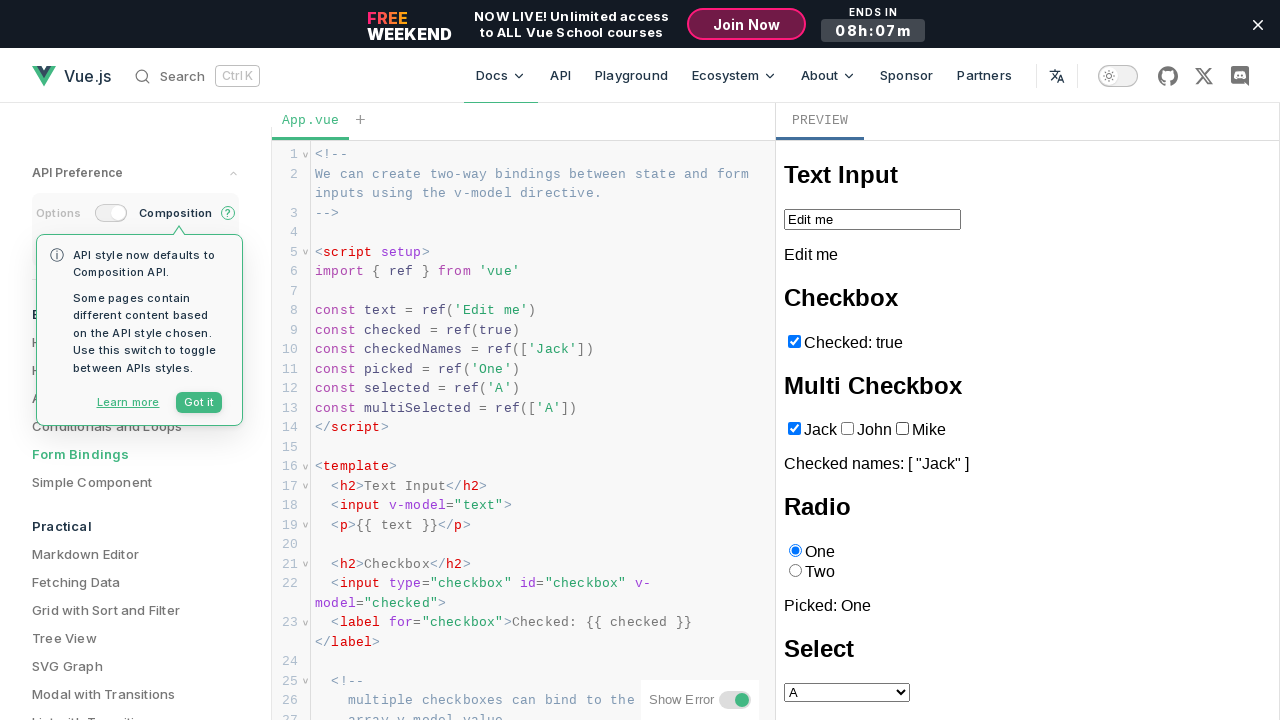

Verified output list contains correct names: ['Jack']
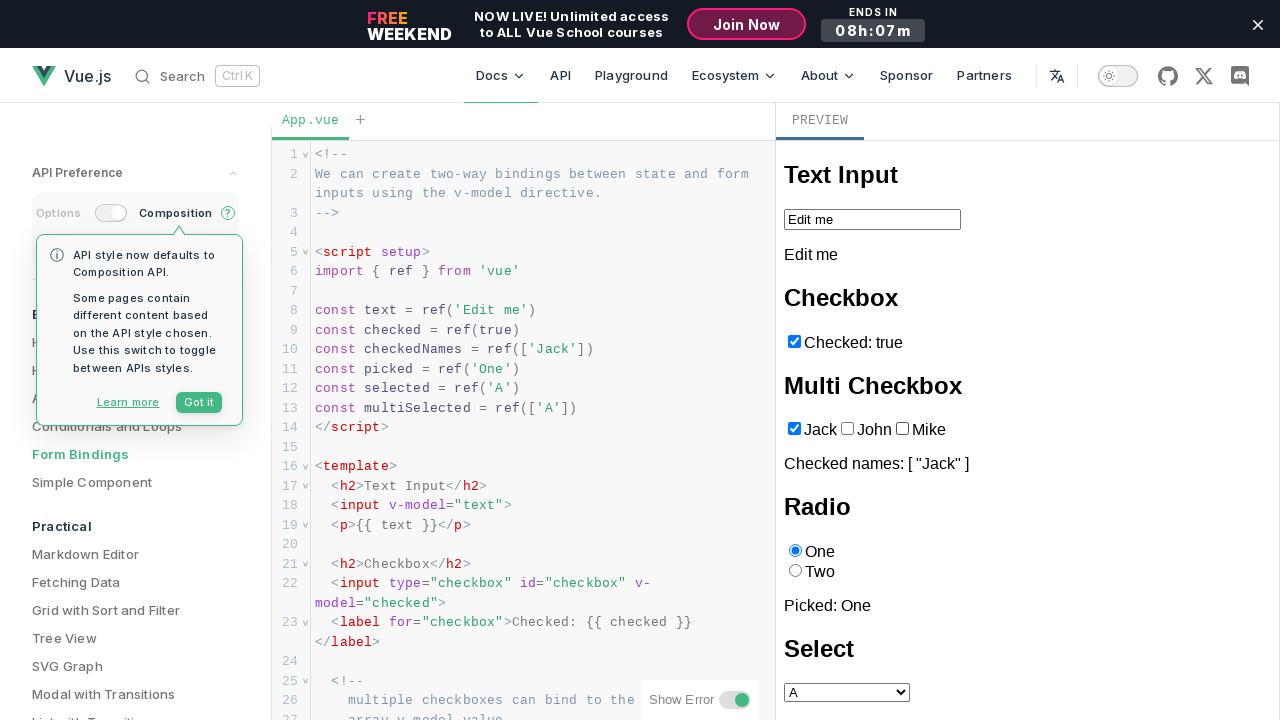

Checked 'Jack' checkbox on iframe >> internal:control=enter-frame >> internal:role=checkbox[name="Jack"i]
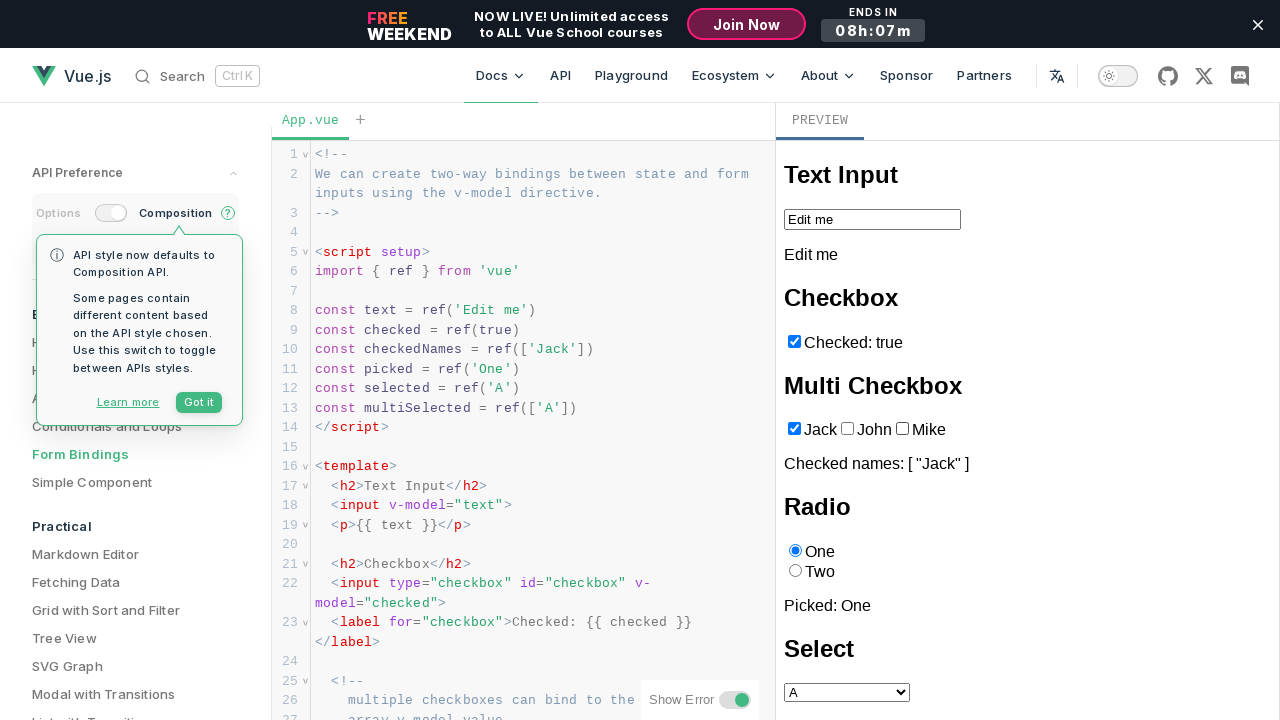

Unchecked 'John' checkbox on iframe >> internal:control=enter-frame >> internal:role=checkbox[name="John"i]
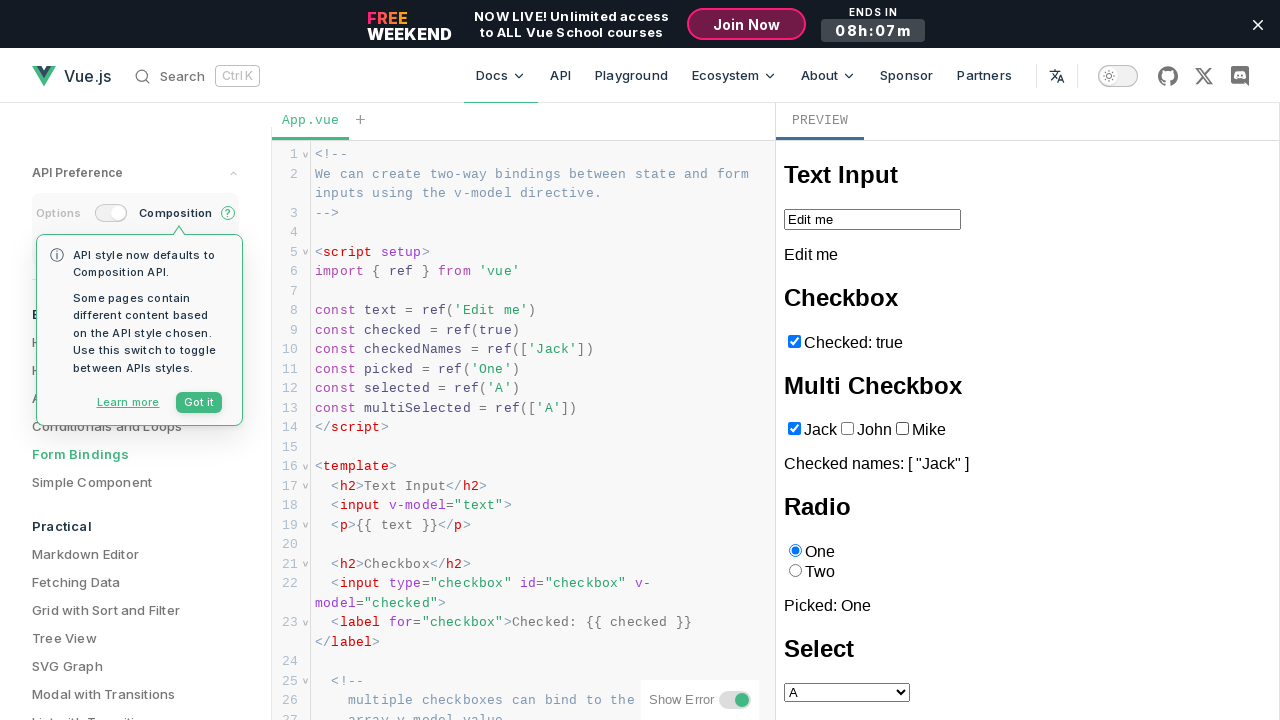

Checked 'Mike' checkbox at (902, 429) on iframe >> internal:control=enter-frame >> internal:role=checkbox[name="Mike"i]
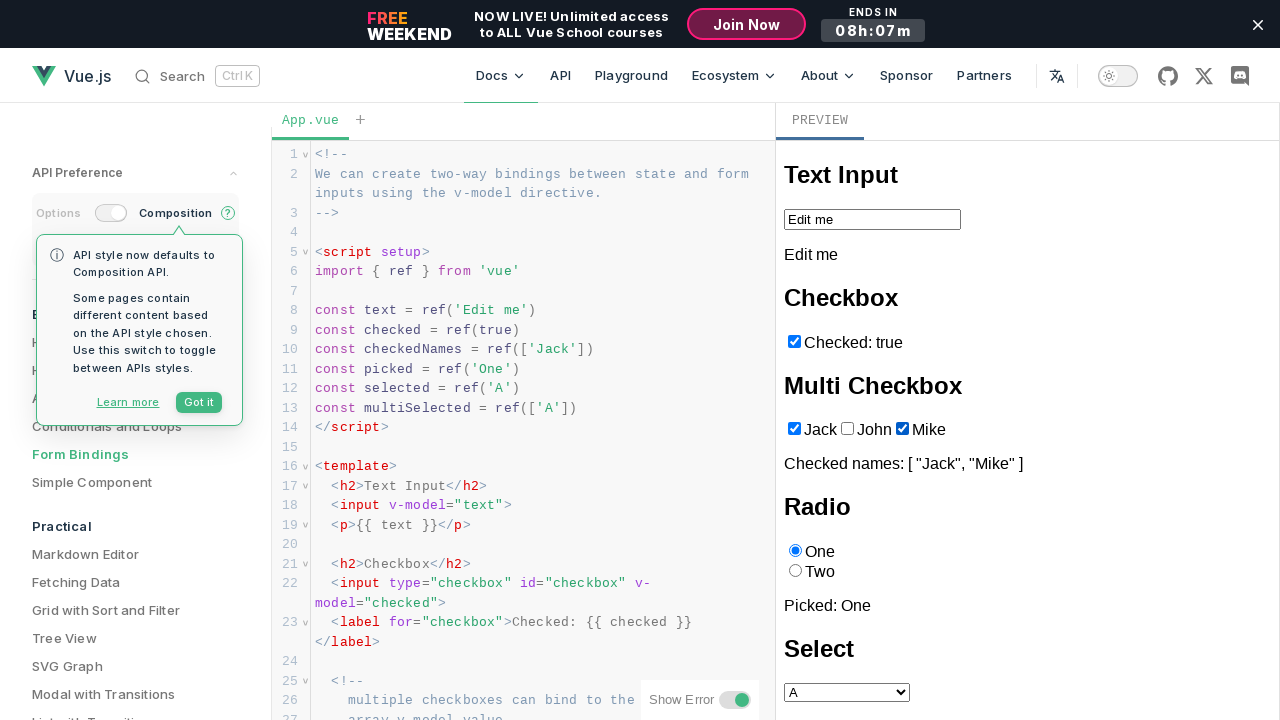

Verified 'Jack' checkbox state is True
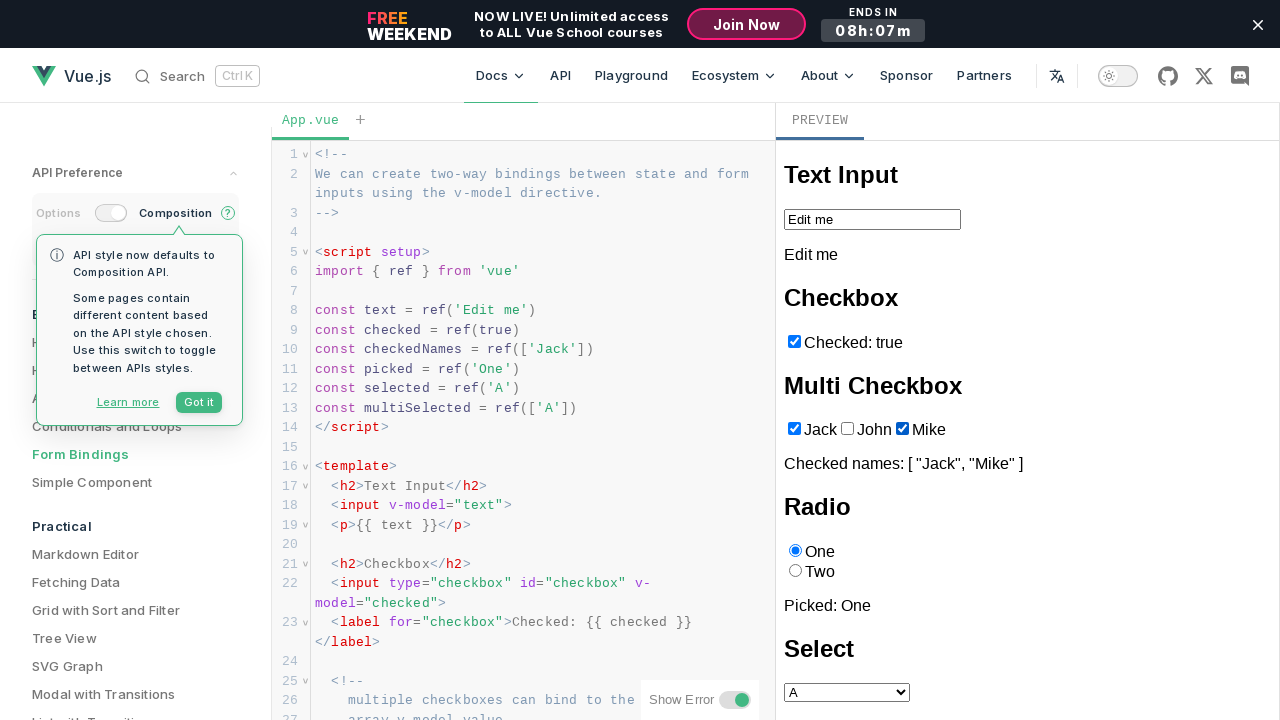

Verified 'John' checkbox state is False
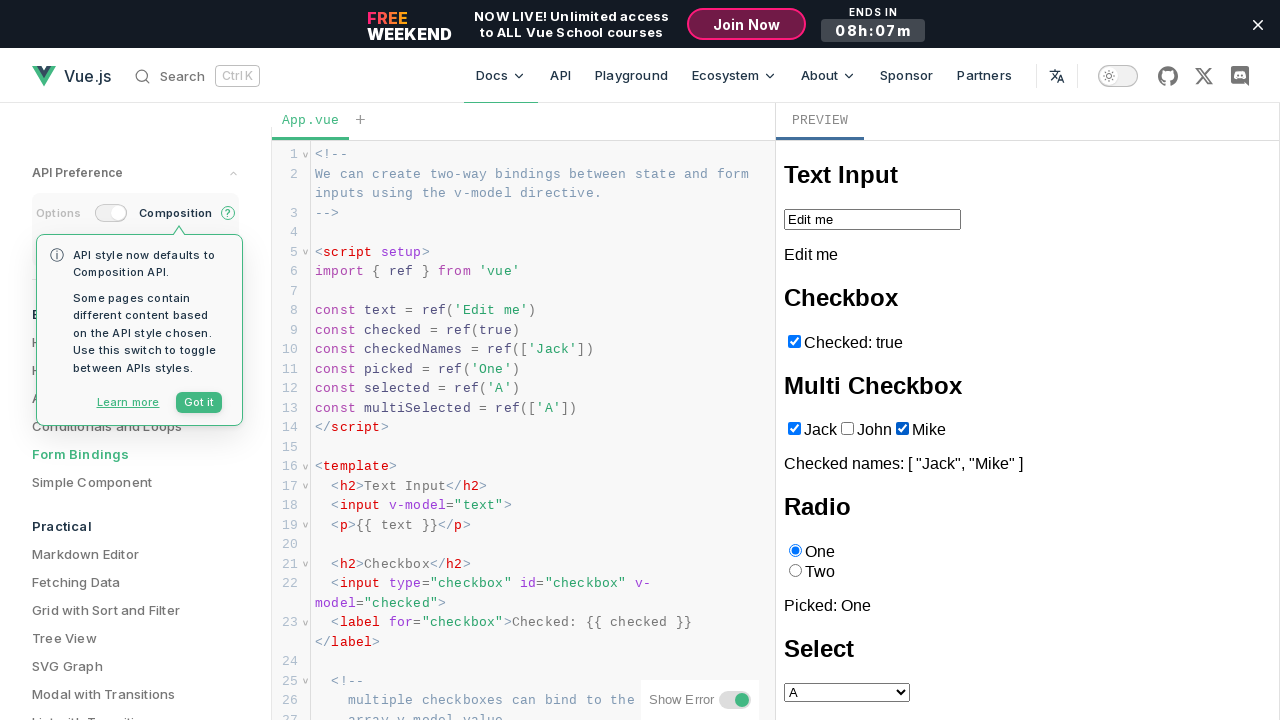

Verified 'Mike' checkbox state is True
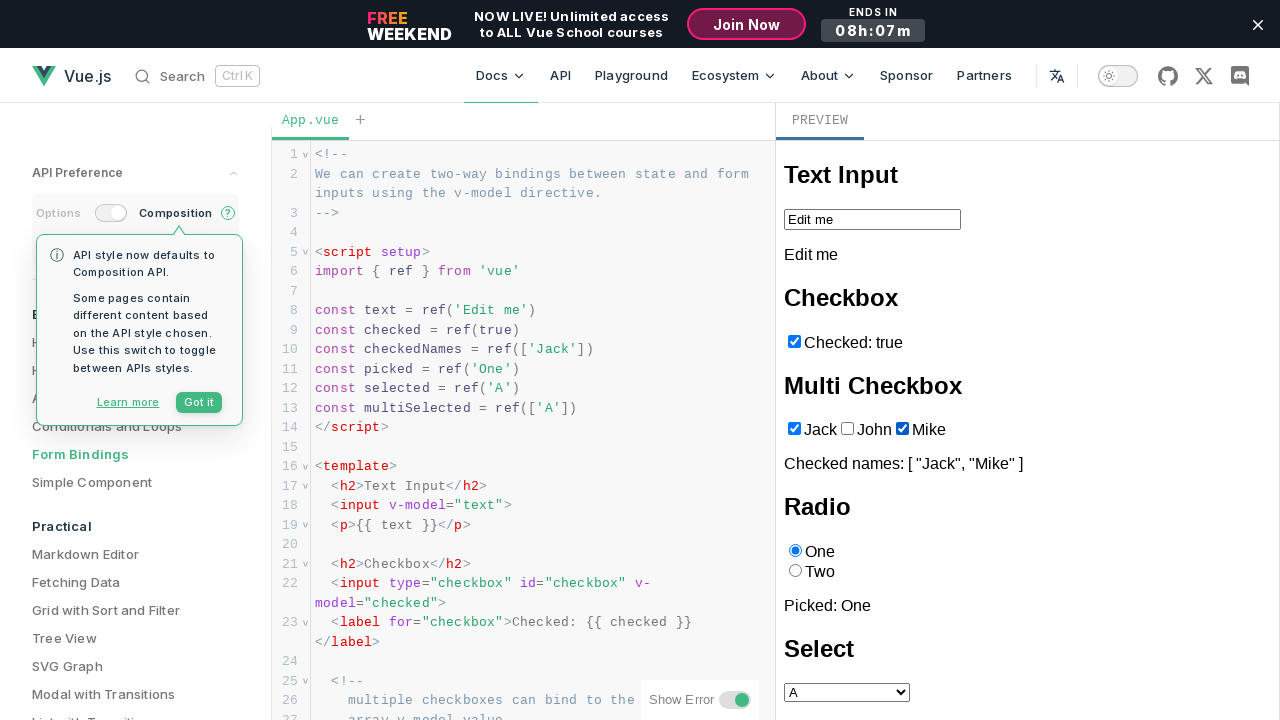

Retrieved 'Checked names' output text
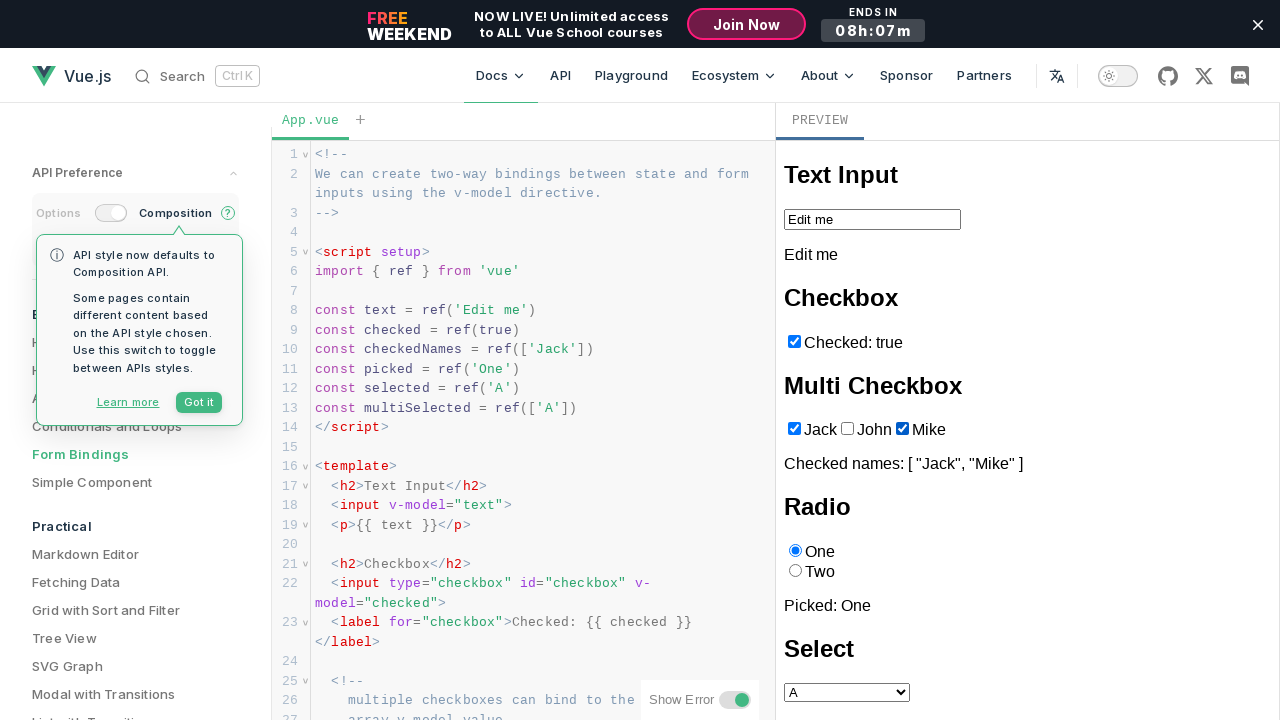

Verified output list contains correct names: ['Jack', 'Mike']
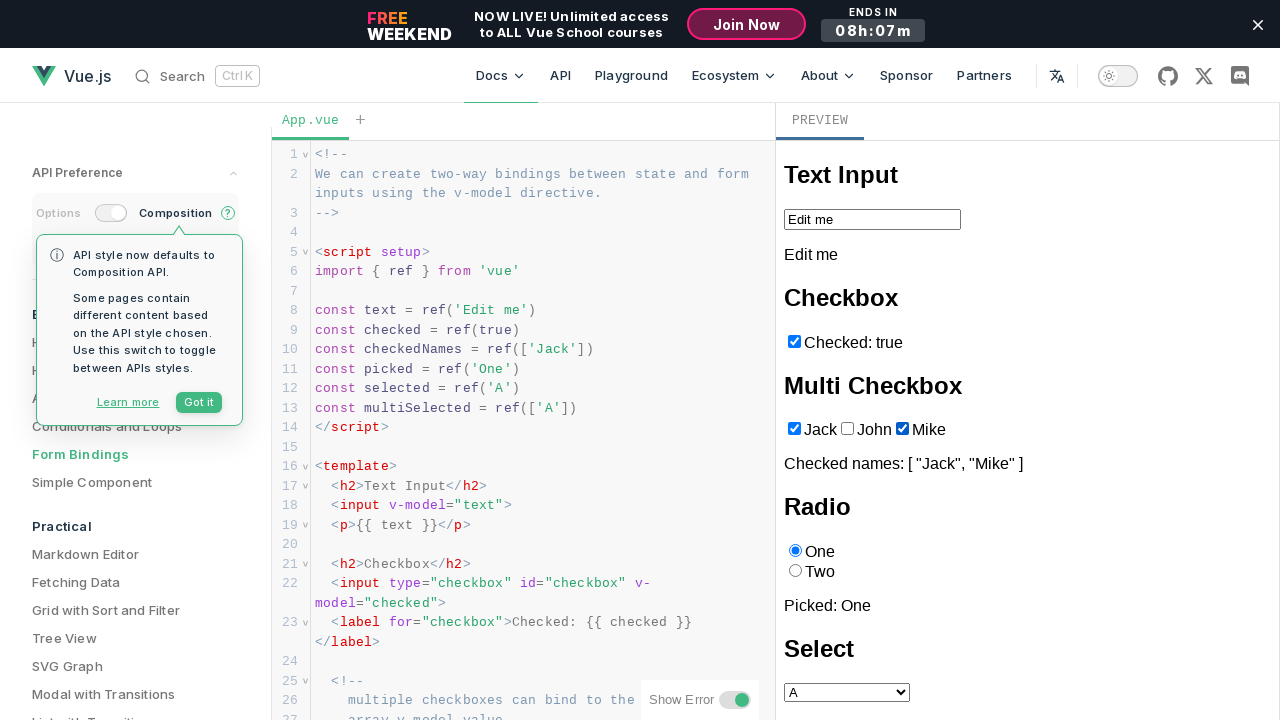

Checked 'Jack' checkbox on iframe >> internal:control=enter-frame >> internal:role=checkbox[name="Jack"i]
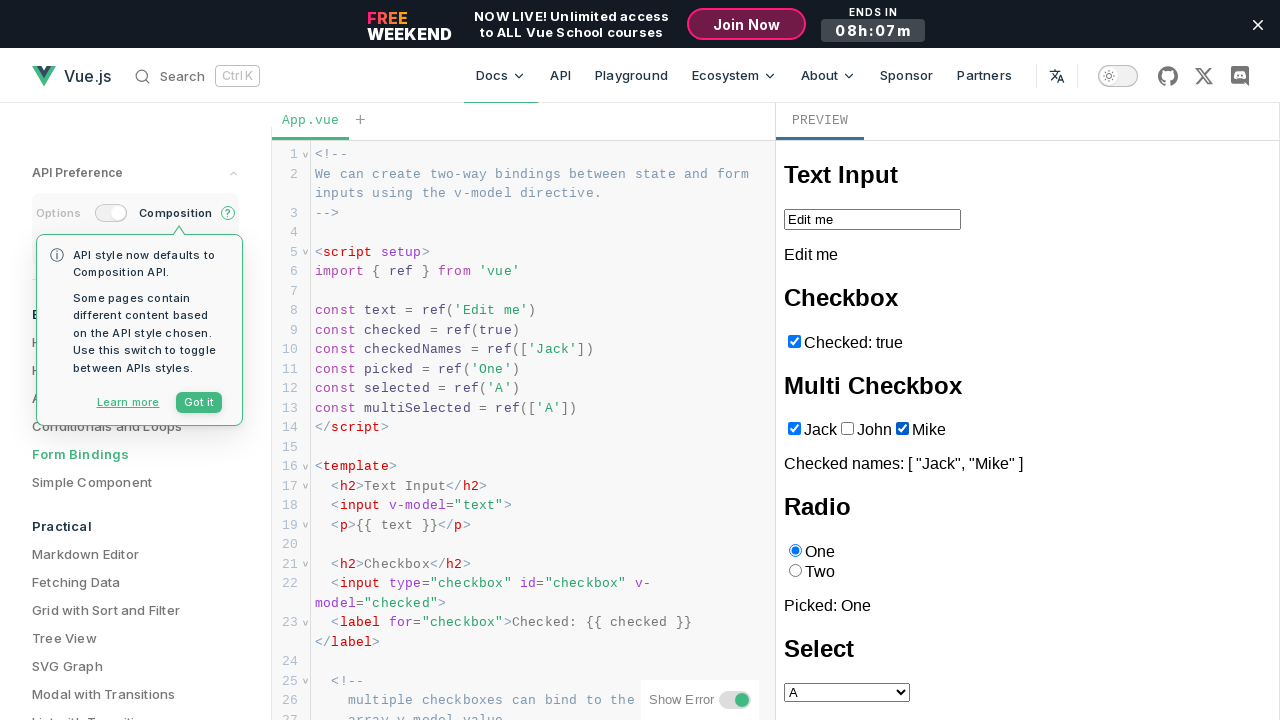

Checked 'John' checkbox at (847, 429) on iframe >> internal:control=enter-frame >> internal:role=checkbox[name="John"i]
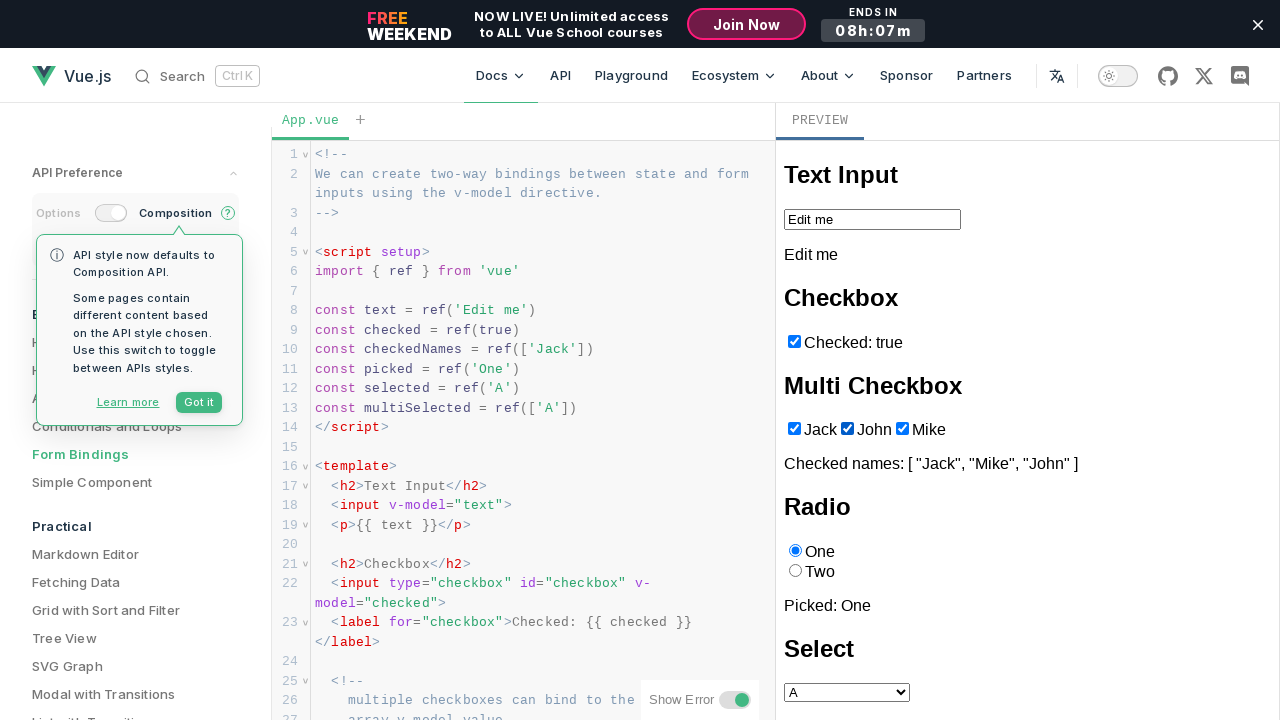

Unchecked 'Mike' checkbox at (902, 429) on iframe >> internal:control=enter-frame >> internal:role=checkbox[name="Mike"i]
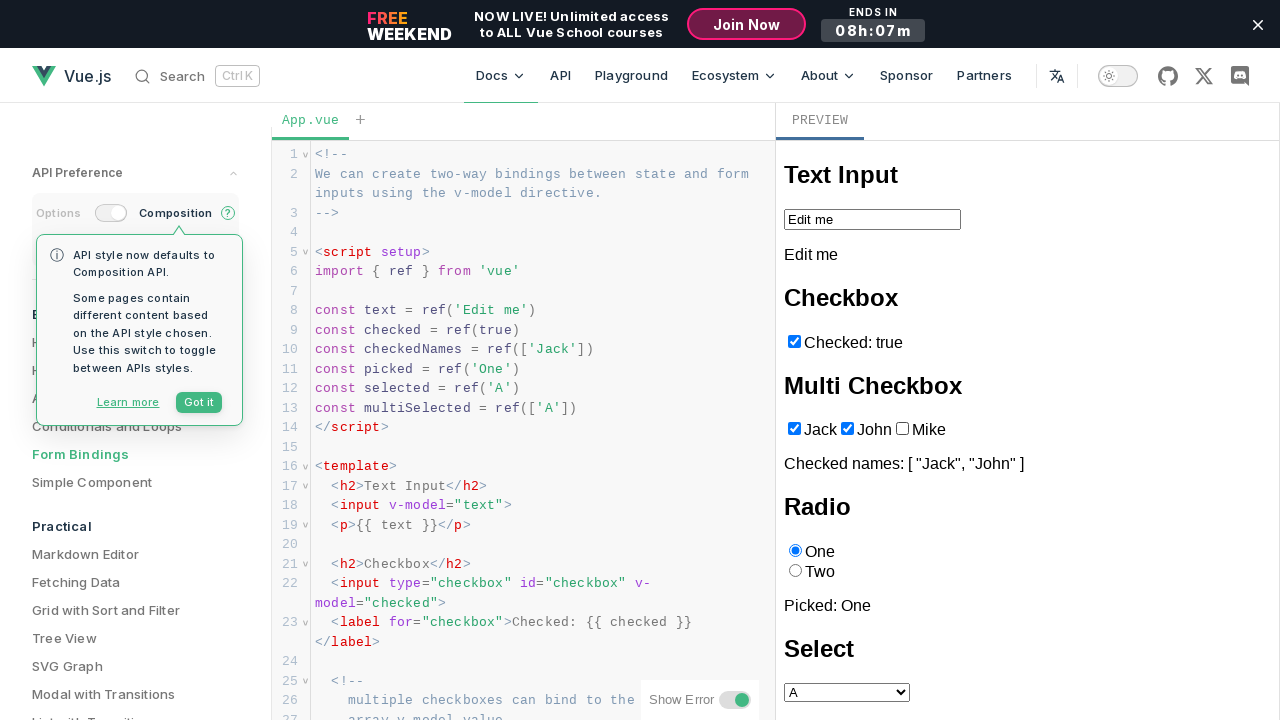

Verified 'Jack' checkbox state is True
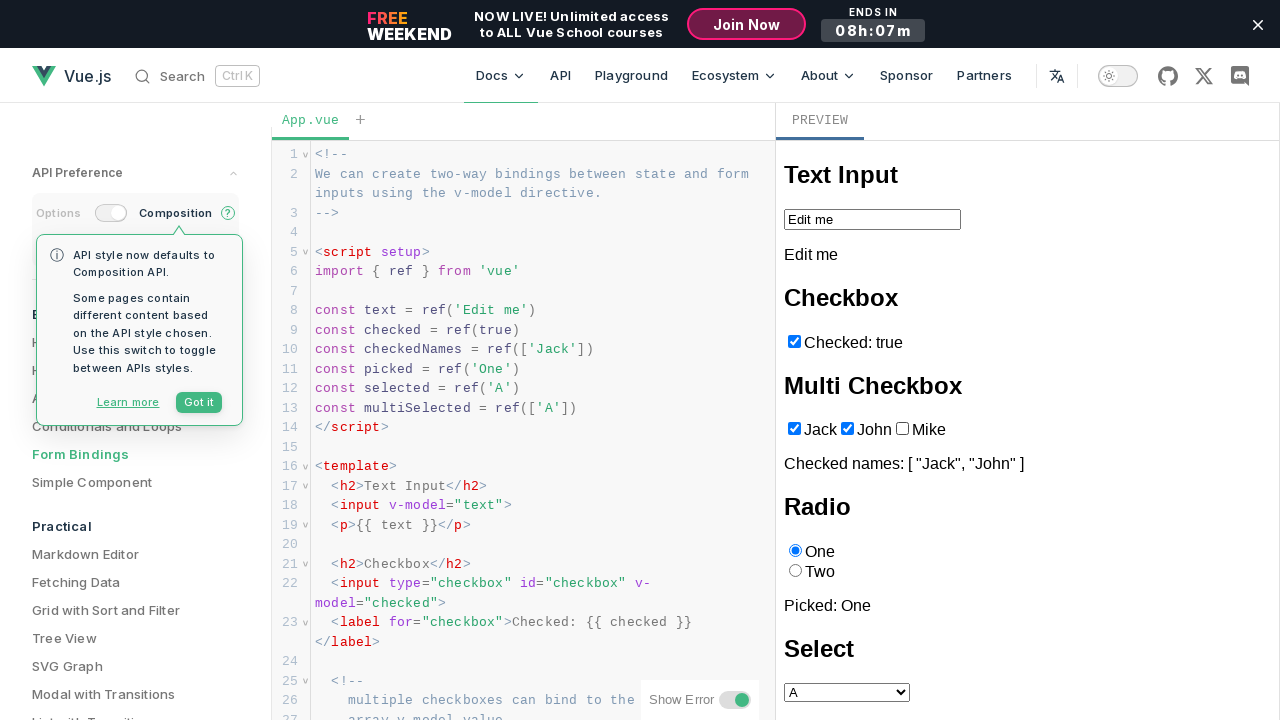

Verified 'John' checkbox state is True
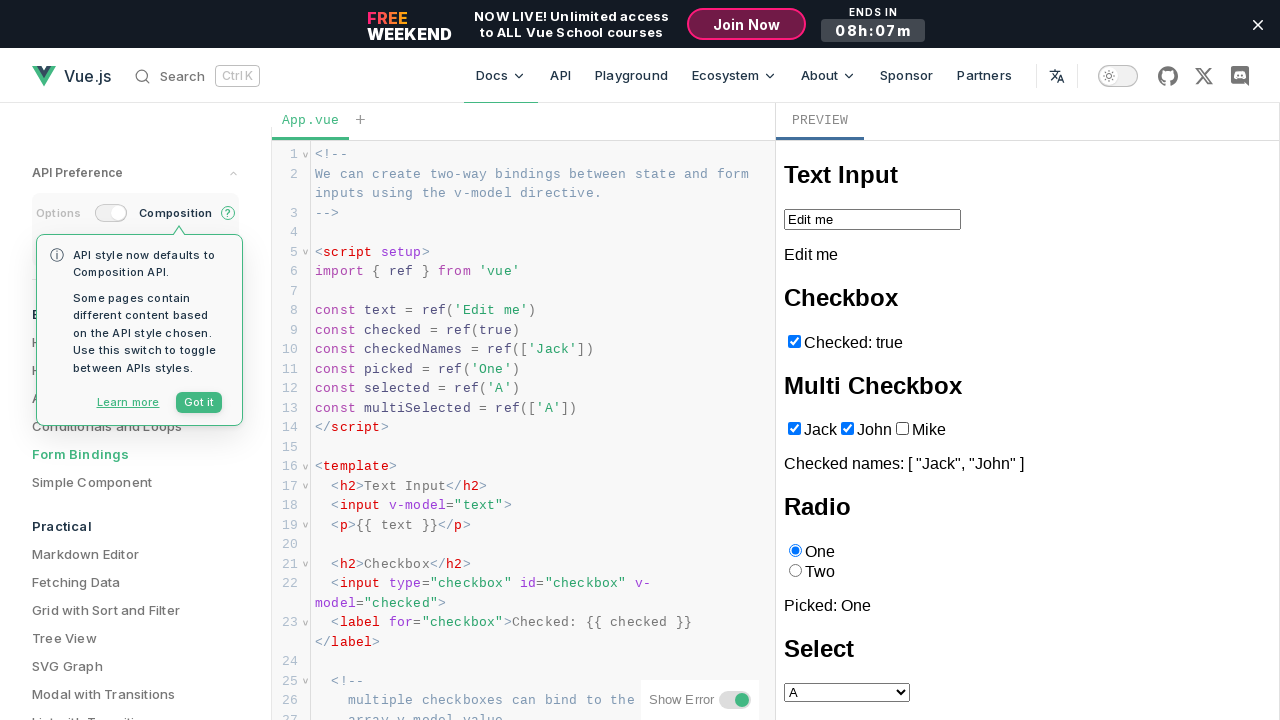

Verified 'Mike' checkbox state is False
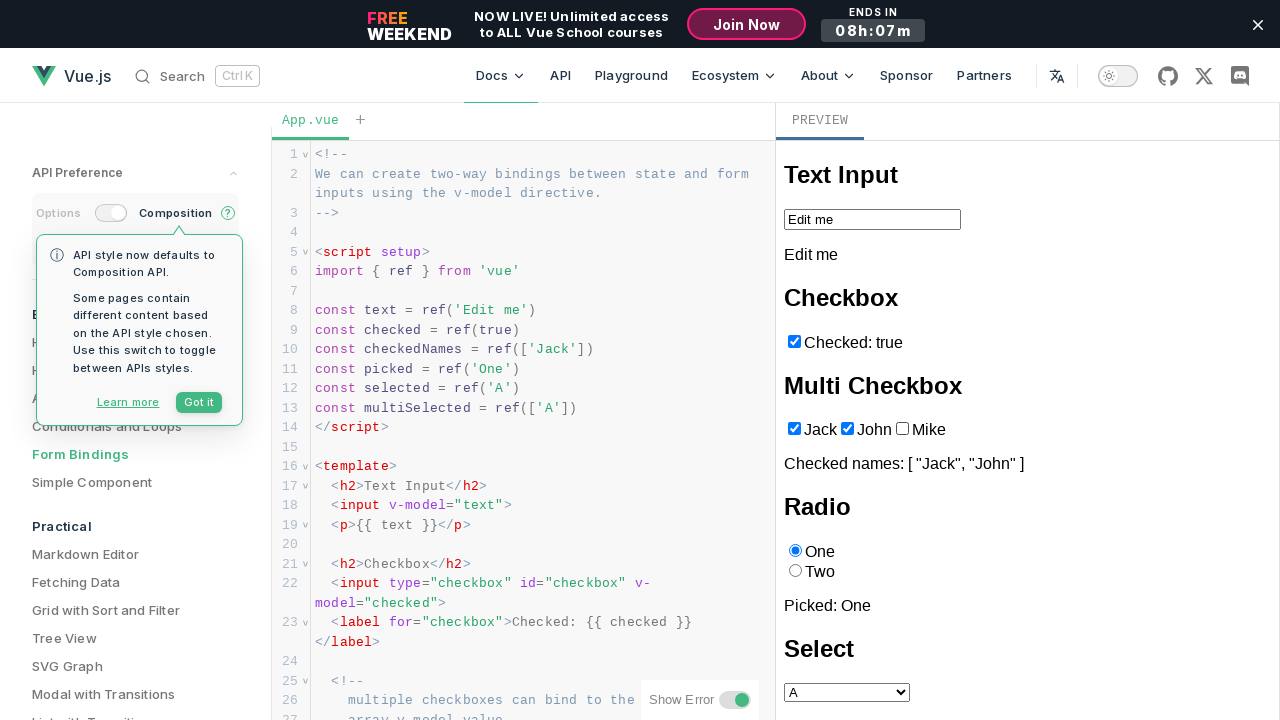

Retrieved 'Checked names' output text
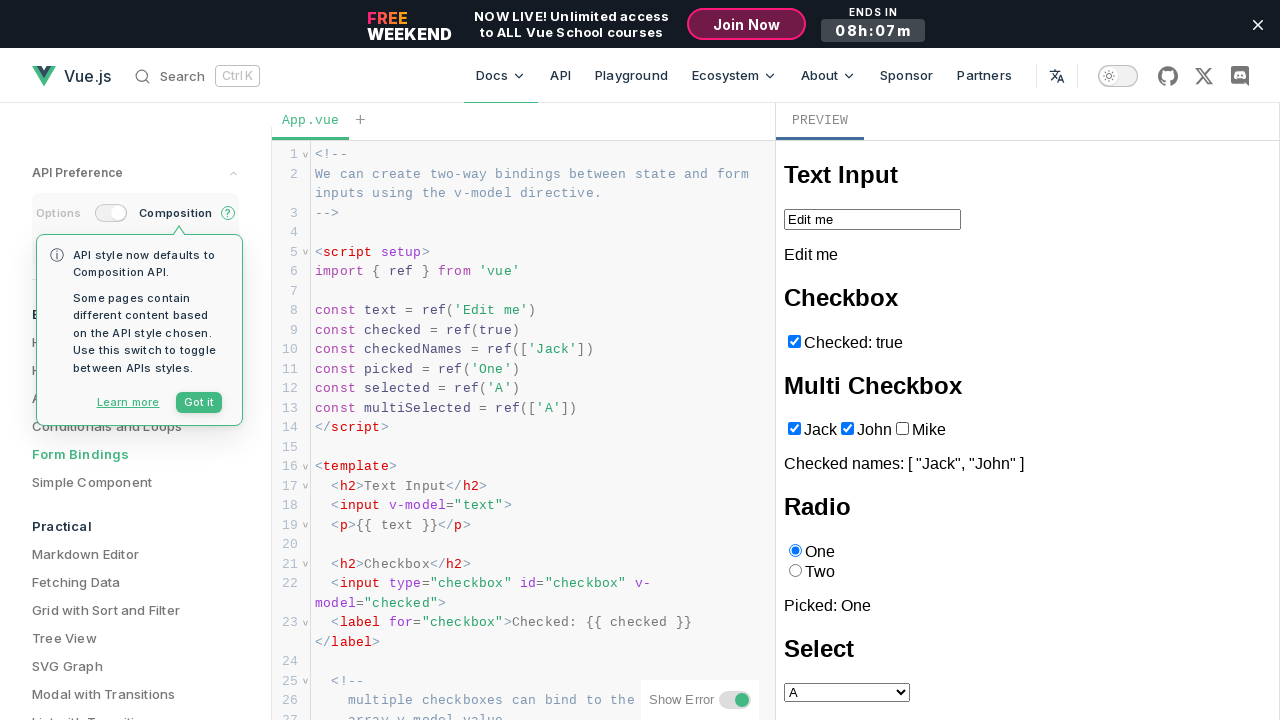

Verified output list contains correct names: ['Jack', 'John']
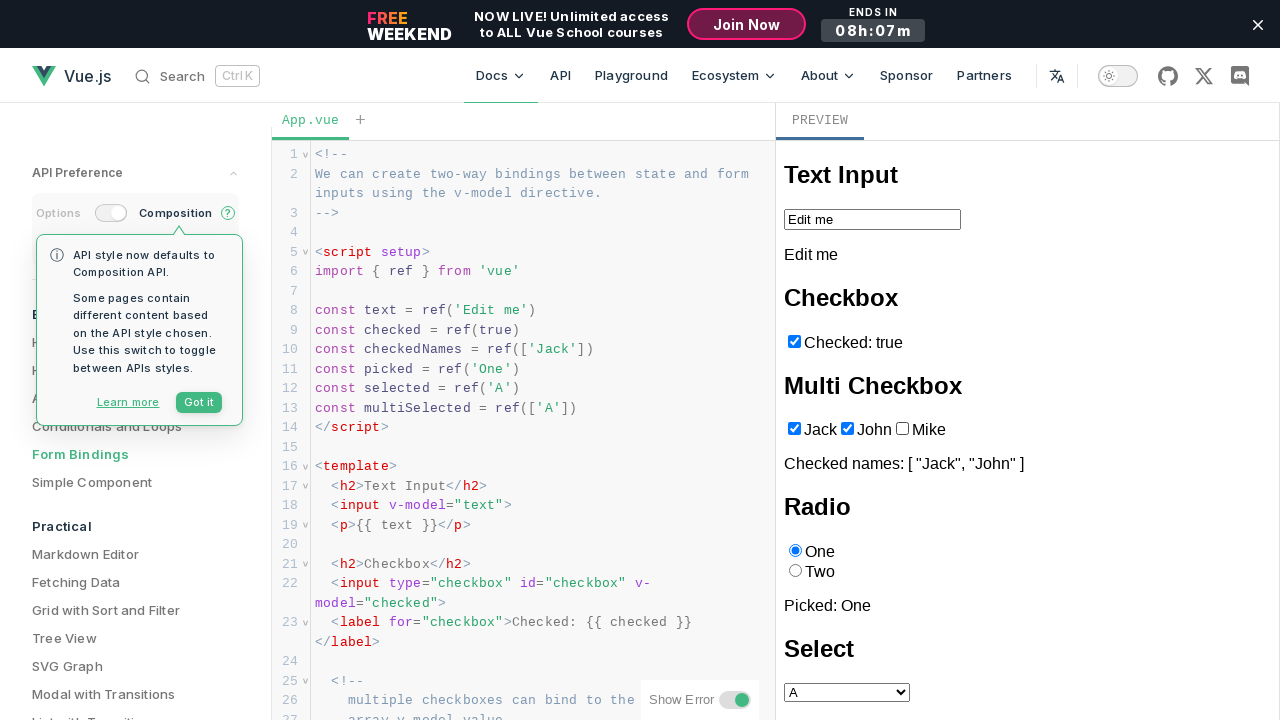

Checked 'Jack' checkbox on iframe >> internal:control=enter-frame >> internal:role=checkbox[name="Jack"i]
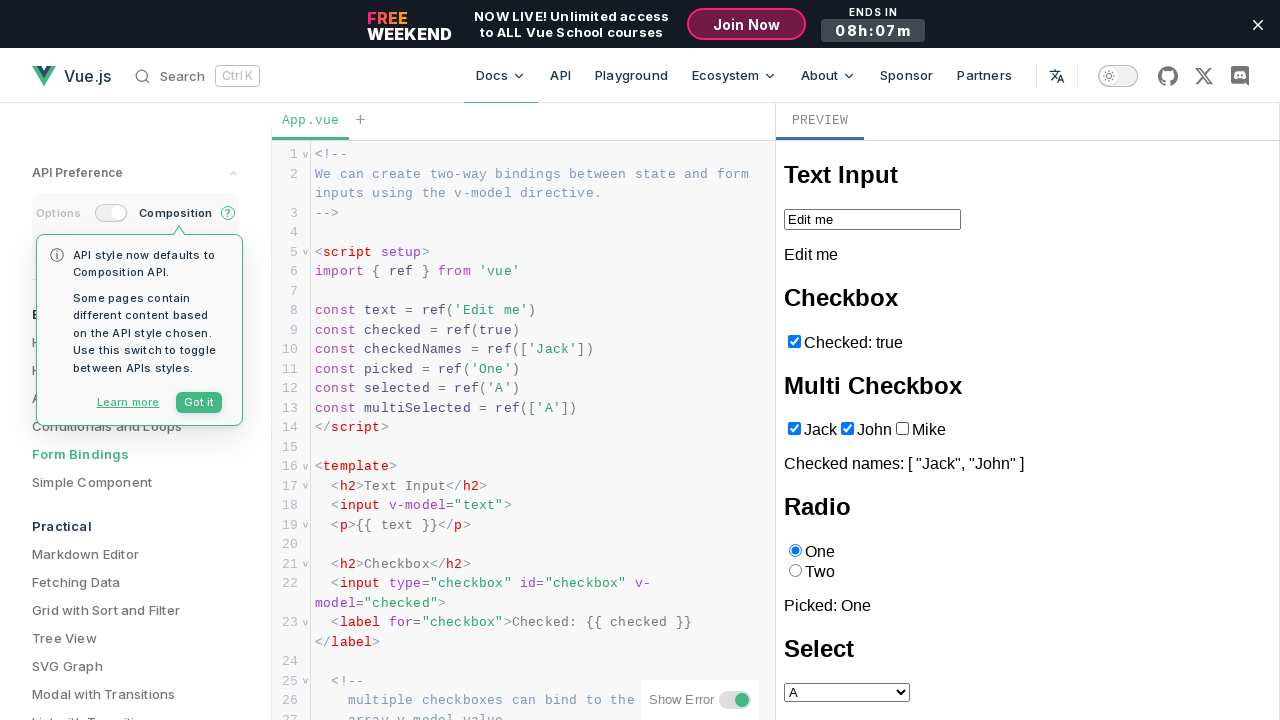

Checked 'John' checkbox on iframe >> internal:control=enter-frame >> internal:role=checkbox[name="John"i]
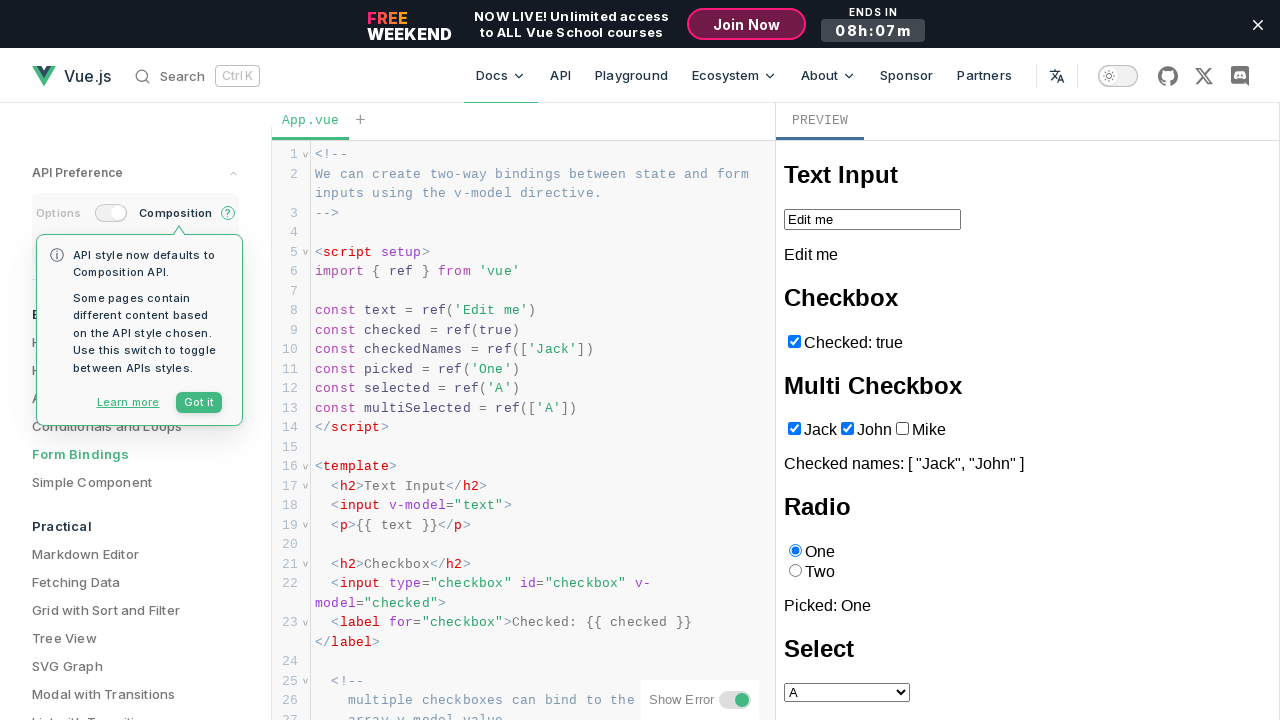

Checked 'Mike' checkbox at (902, 429) on iframe >> internal:control=enter-frame >> internal:role=checkbox[name="Mike"i]
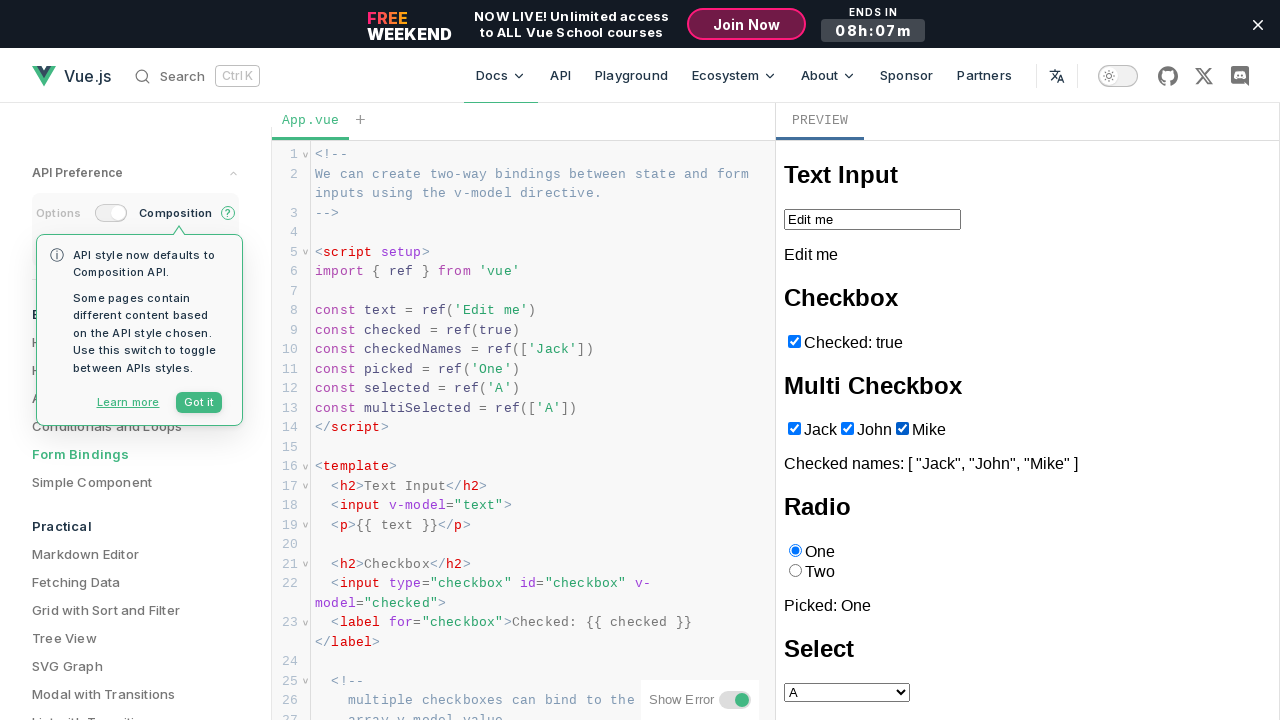

Verified 'Jack' checkbox state is True
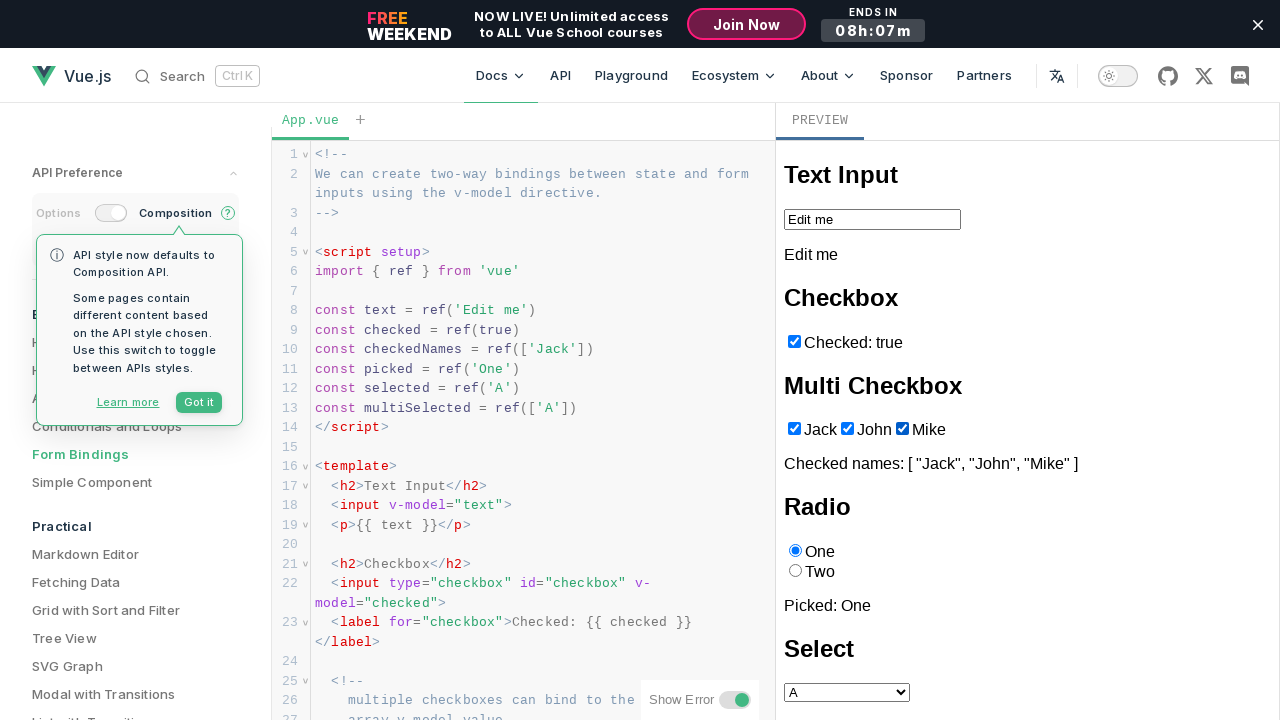

Verified 'John' checkbox state is True
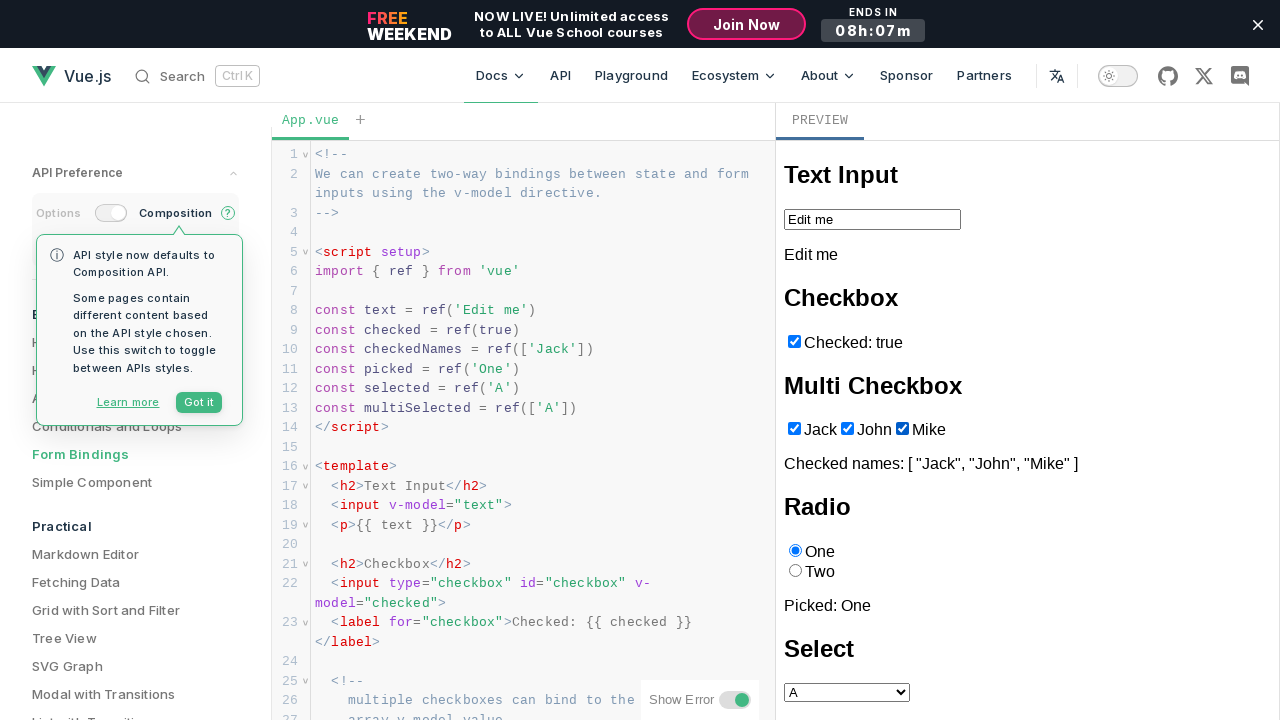

Verified 'Mike' checkbox state is True
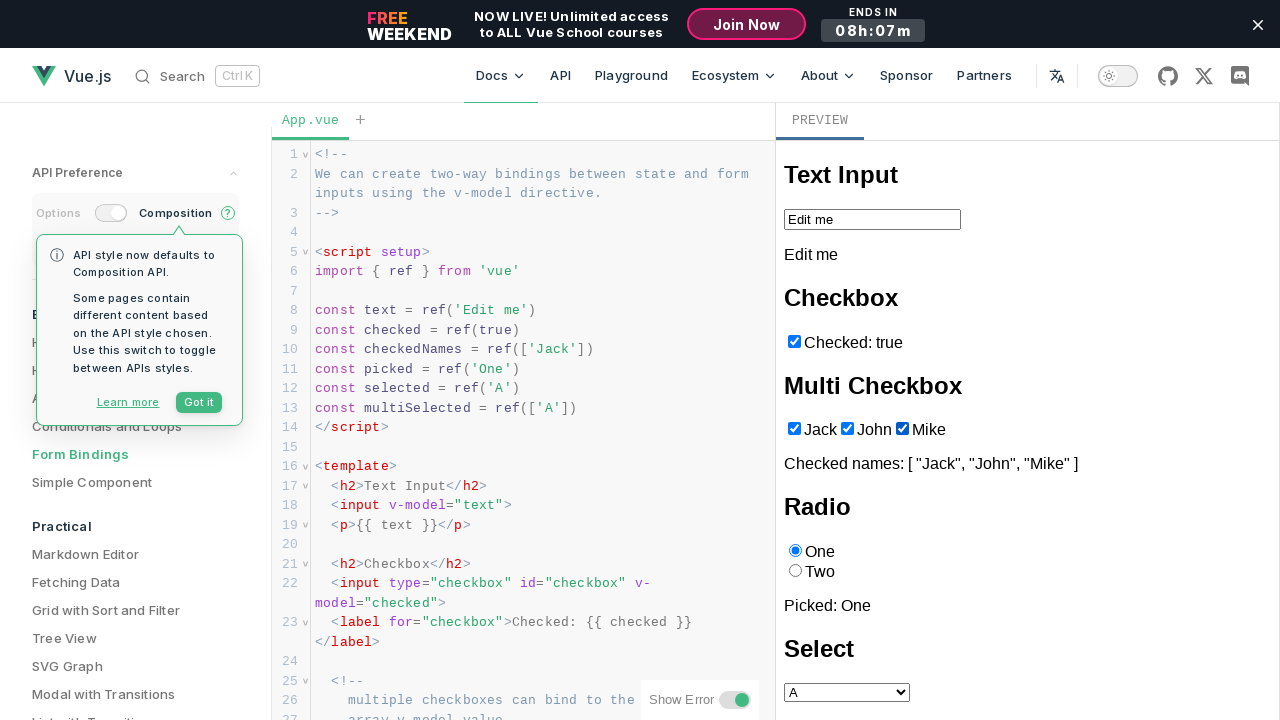

Retrieved 'Checked names' output text
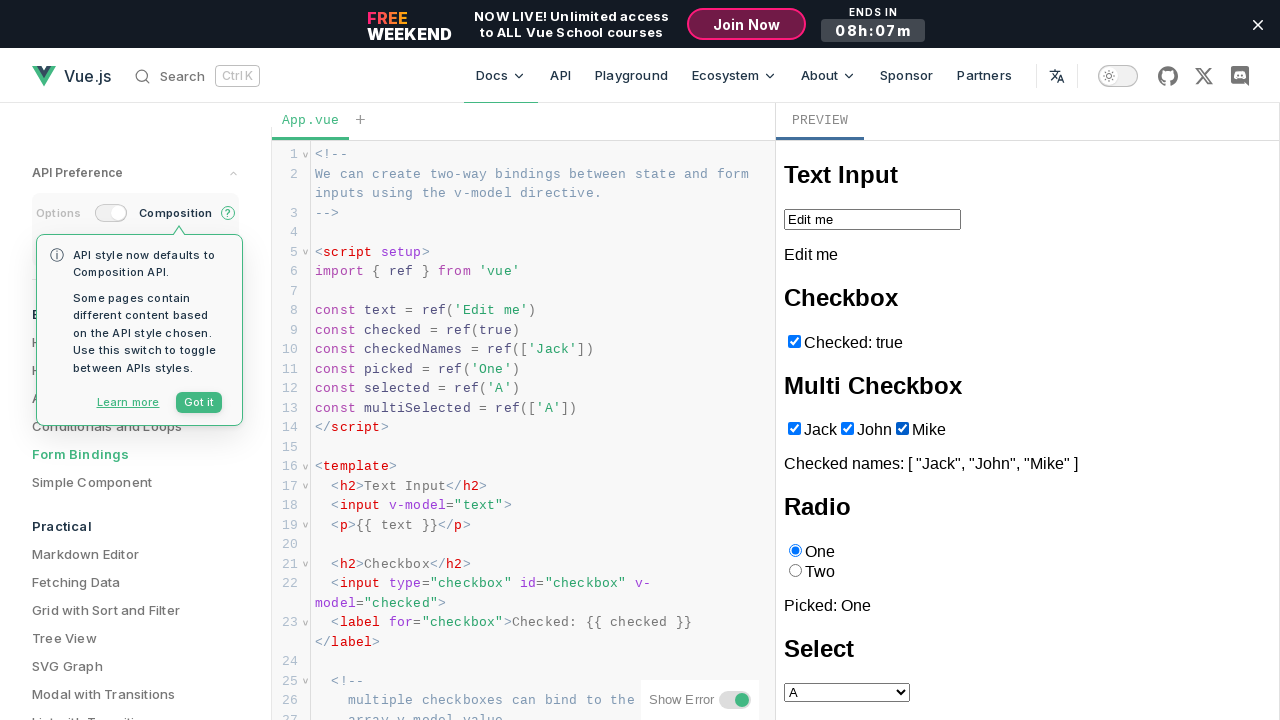

Verified output list contains correct names: ['Jack', 'John', 'Mike']
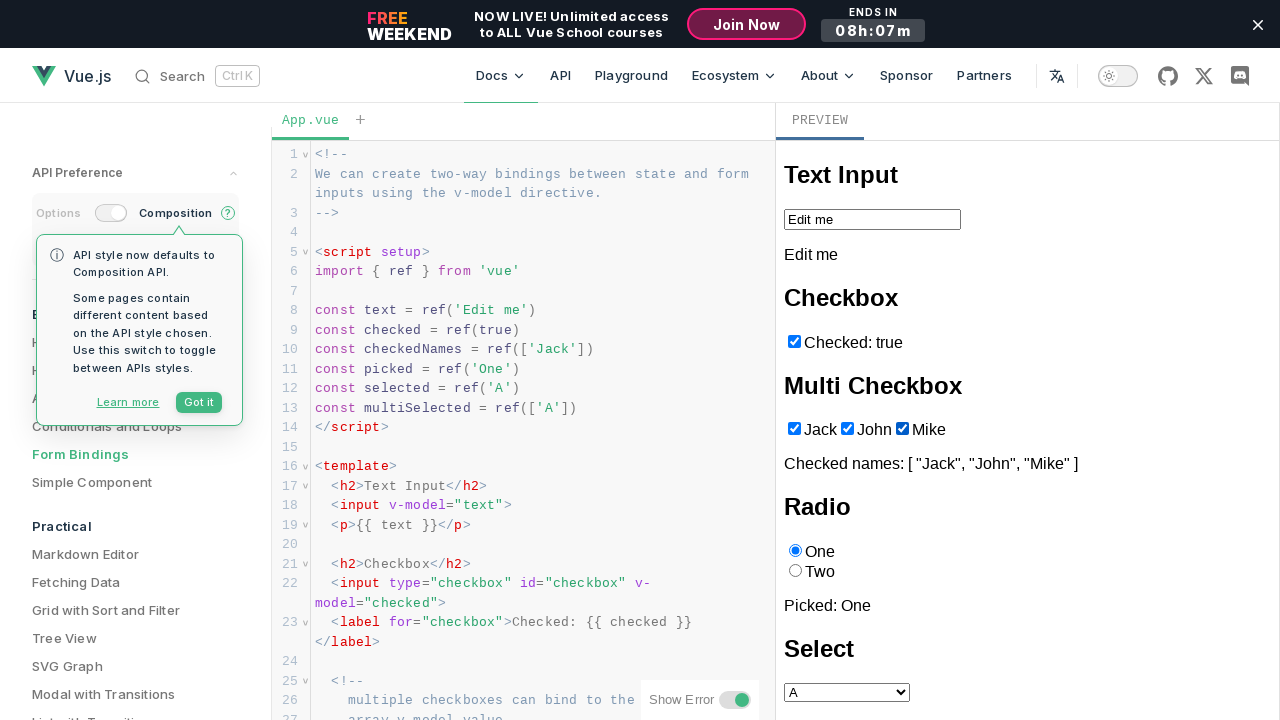

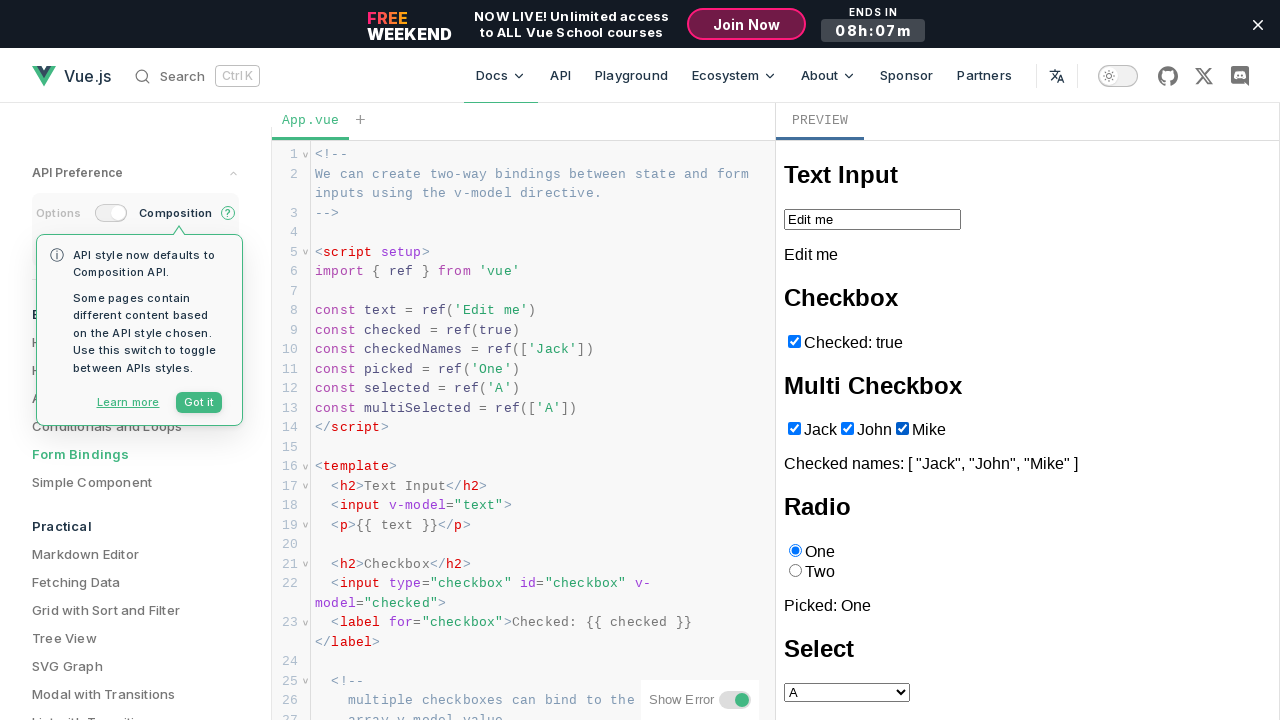